Navigates to Mizuho Bank's Loto7 lottery back number page and scrolls down to load all lazy-loaded lottery results, then verifies the content is loaded.

Starting URL: https://www.mizuhobank.co.jp/retail/takarakuji/loto/backnumber/detail.html?fromto=1_400&type=loto7

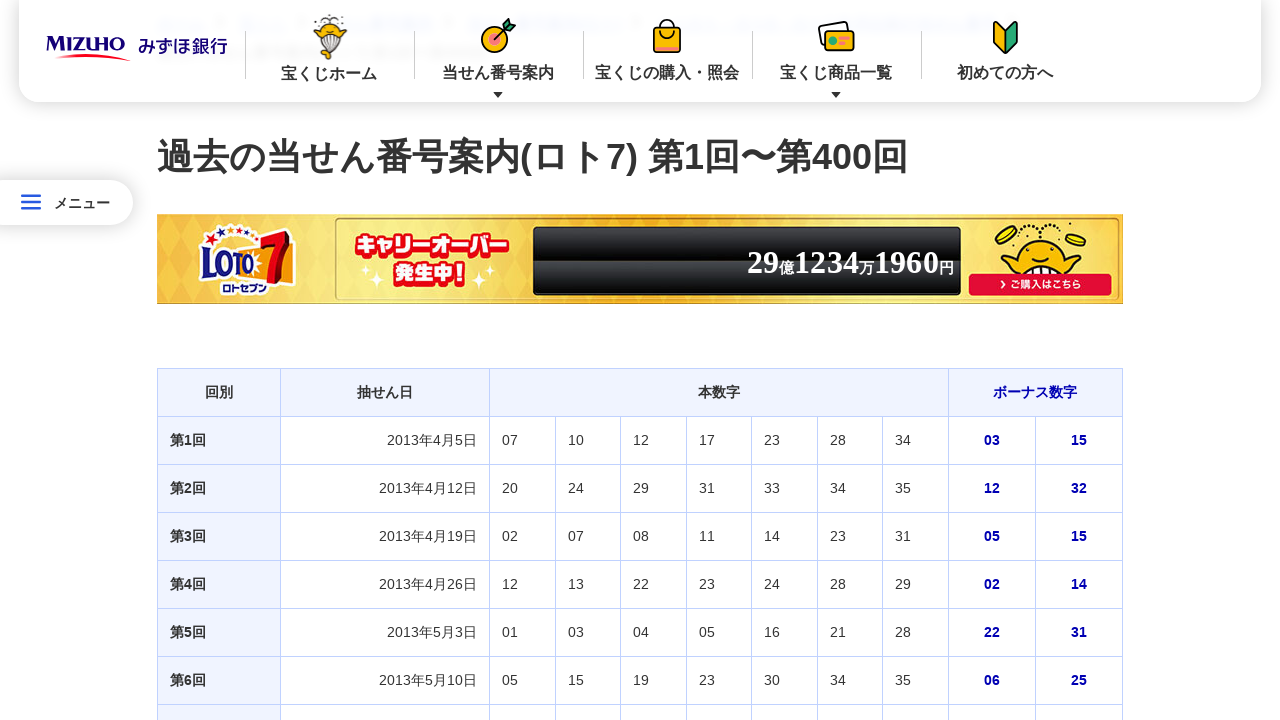

Waited for page to reach networkidle state
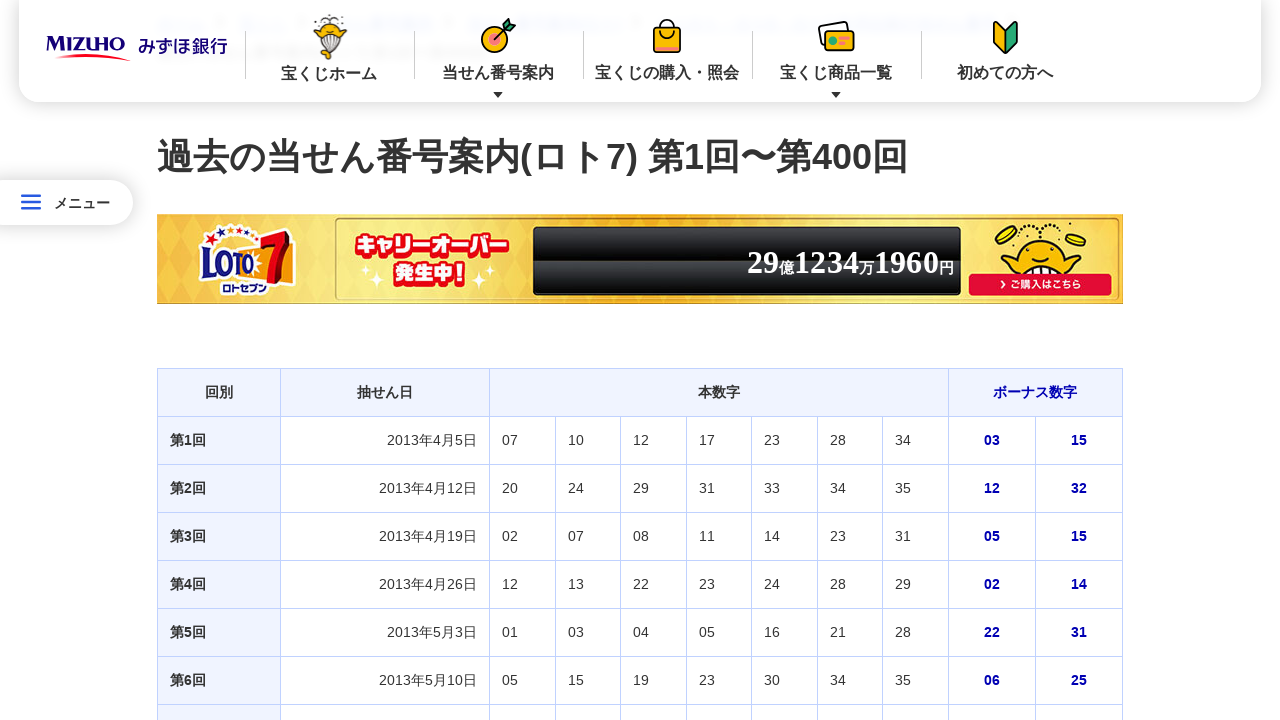

Scrolled page to height 0px to load lazy-loaded lottery results
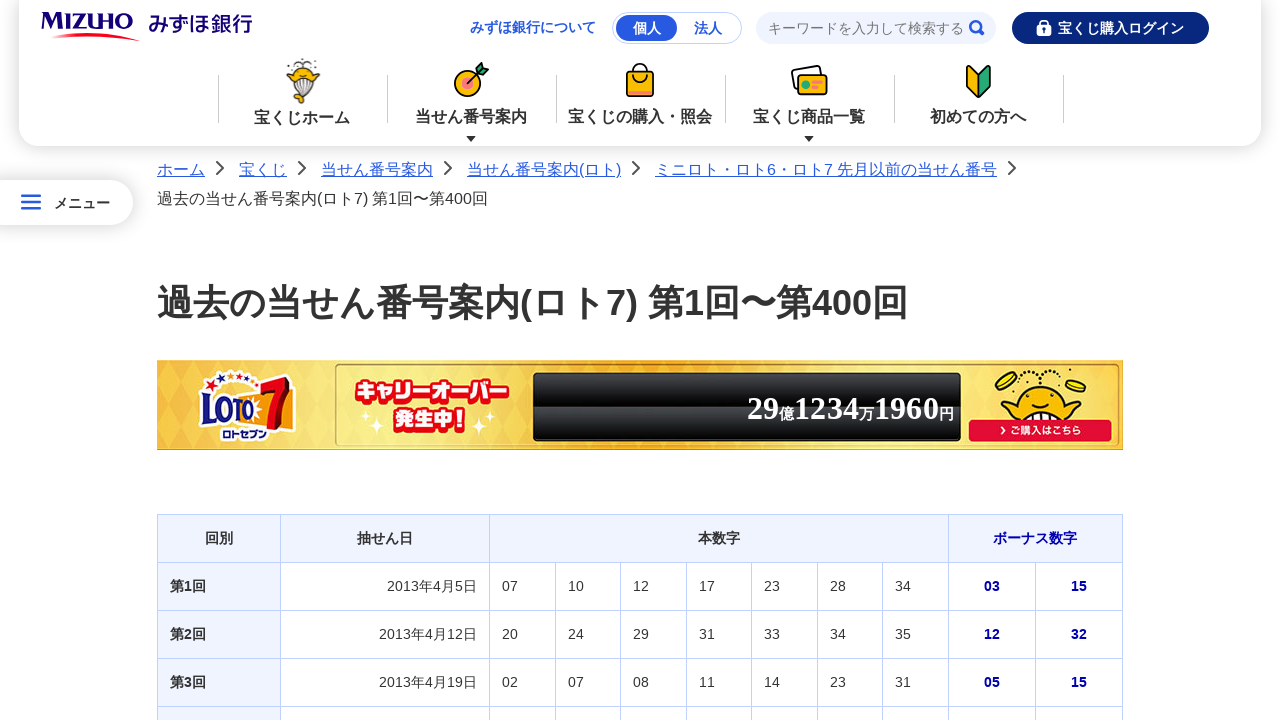

Waited 2 seconds for content to load at height 0px
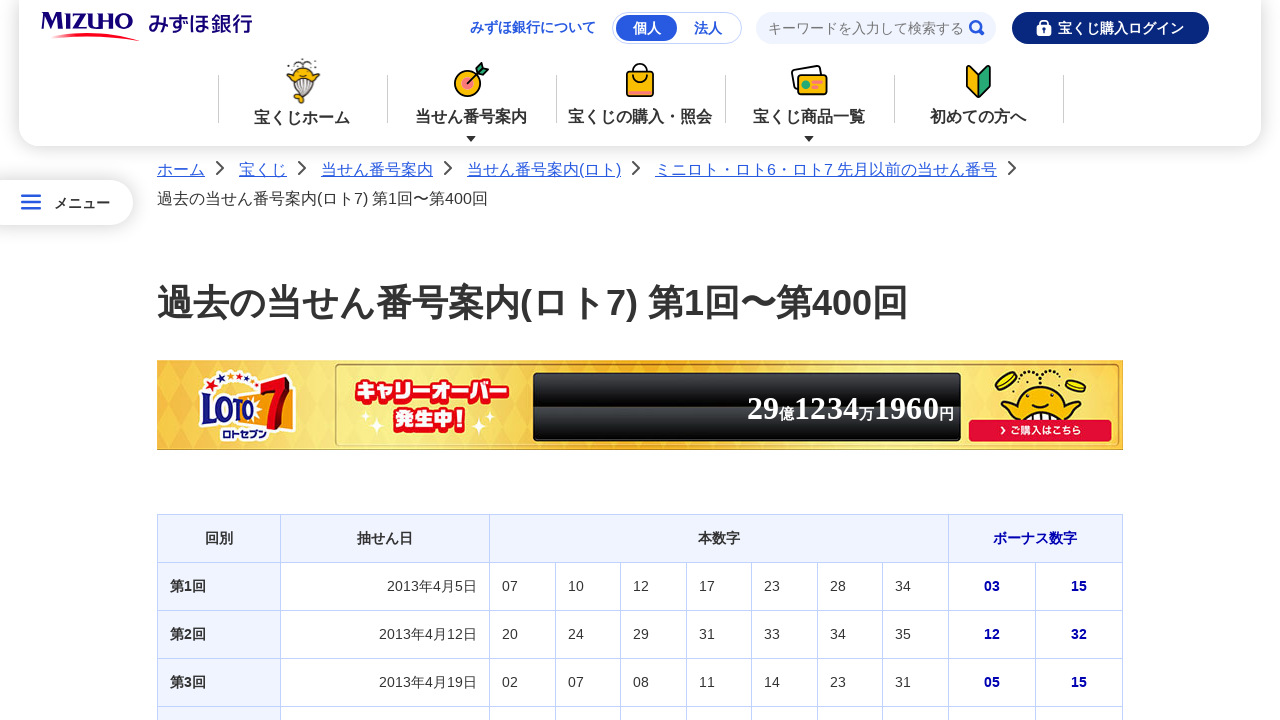

Scrolled page to height 1000px to load lazy-loaded lottery results
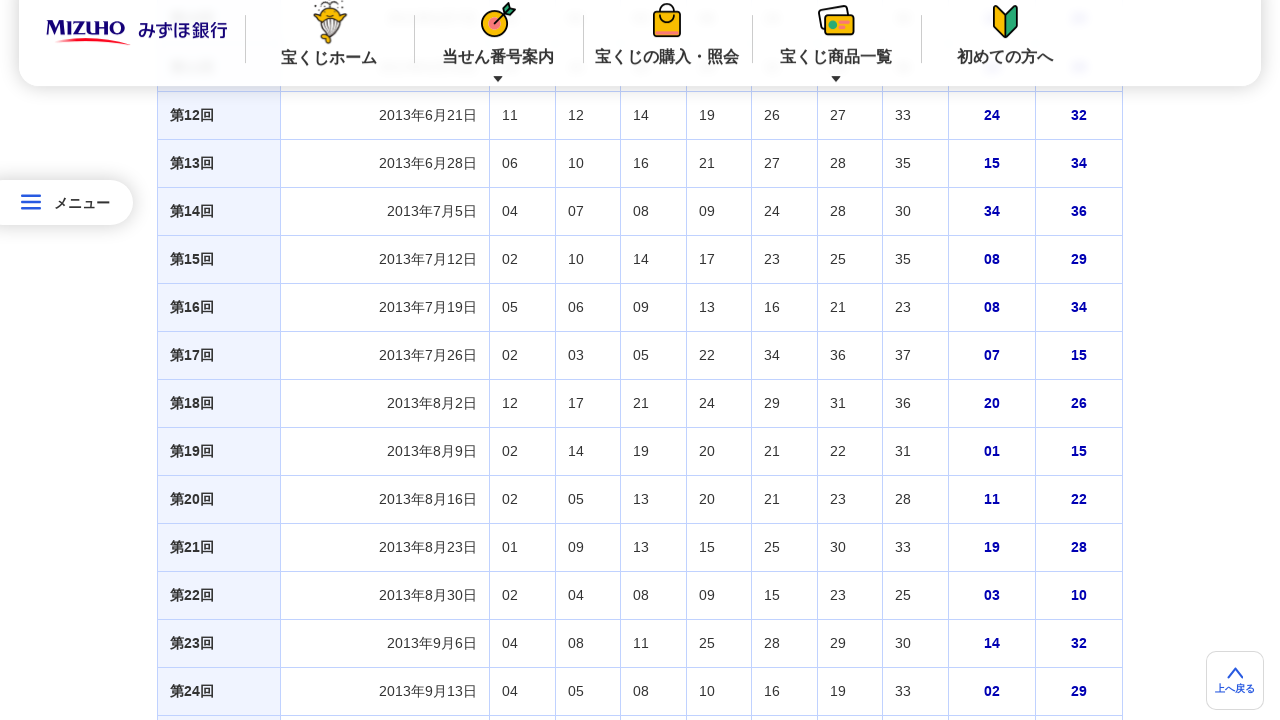

Waited 2 seconds for content to load at height 1000px
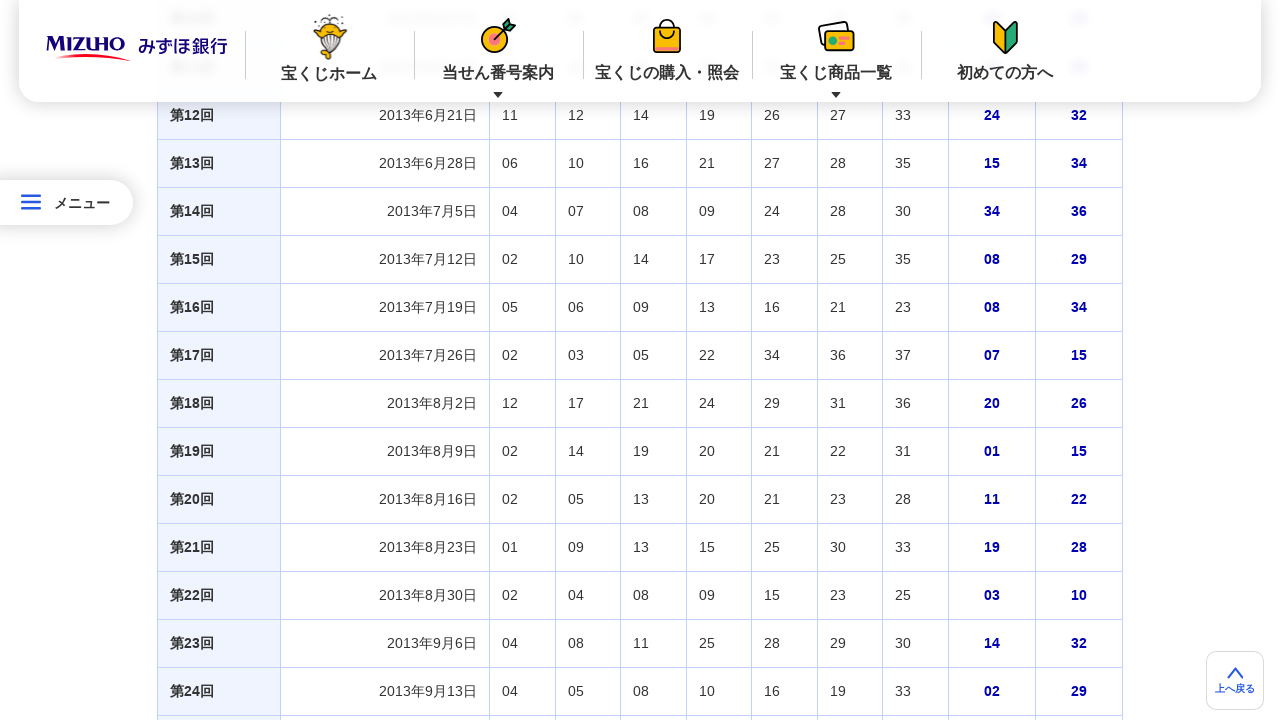

Scrolled page to height 2000px to load lazy-loaded lottery results
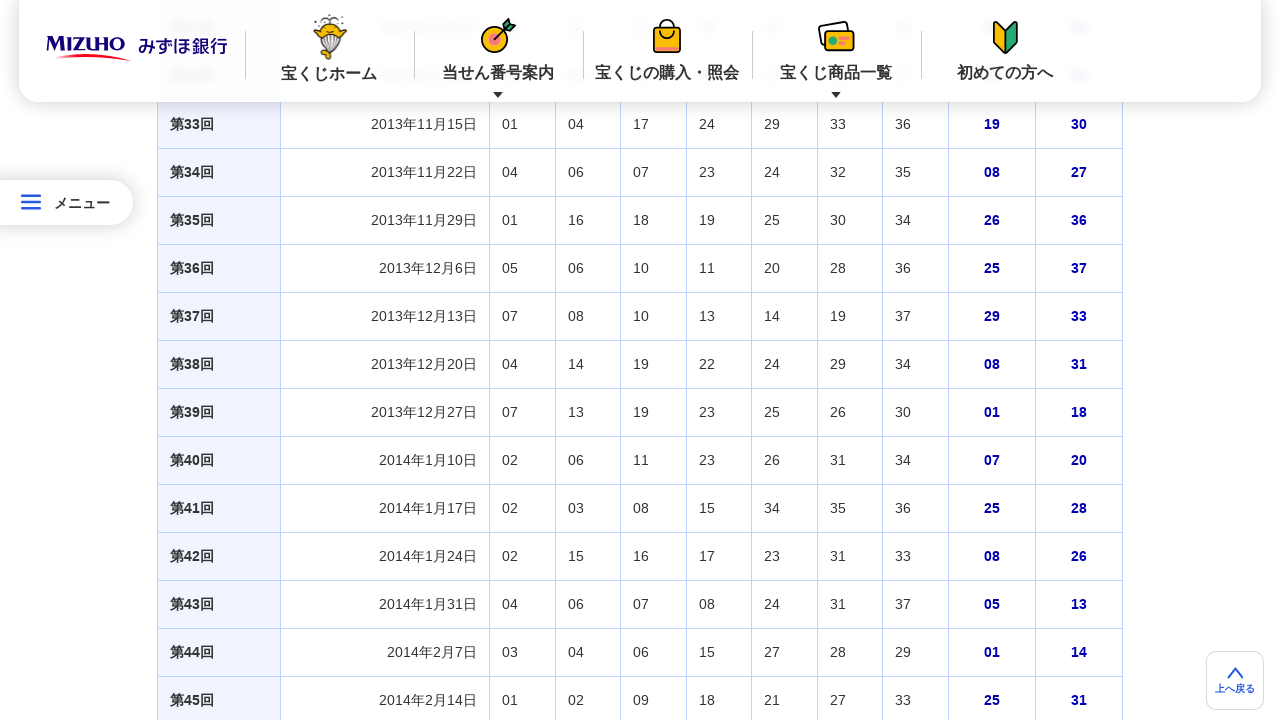

Waited 2 seconds for content to load at height 2000px
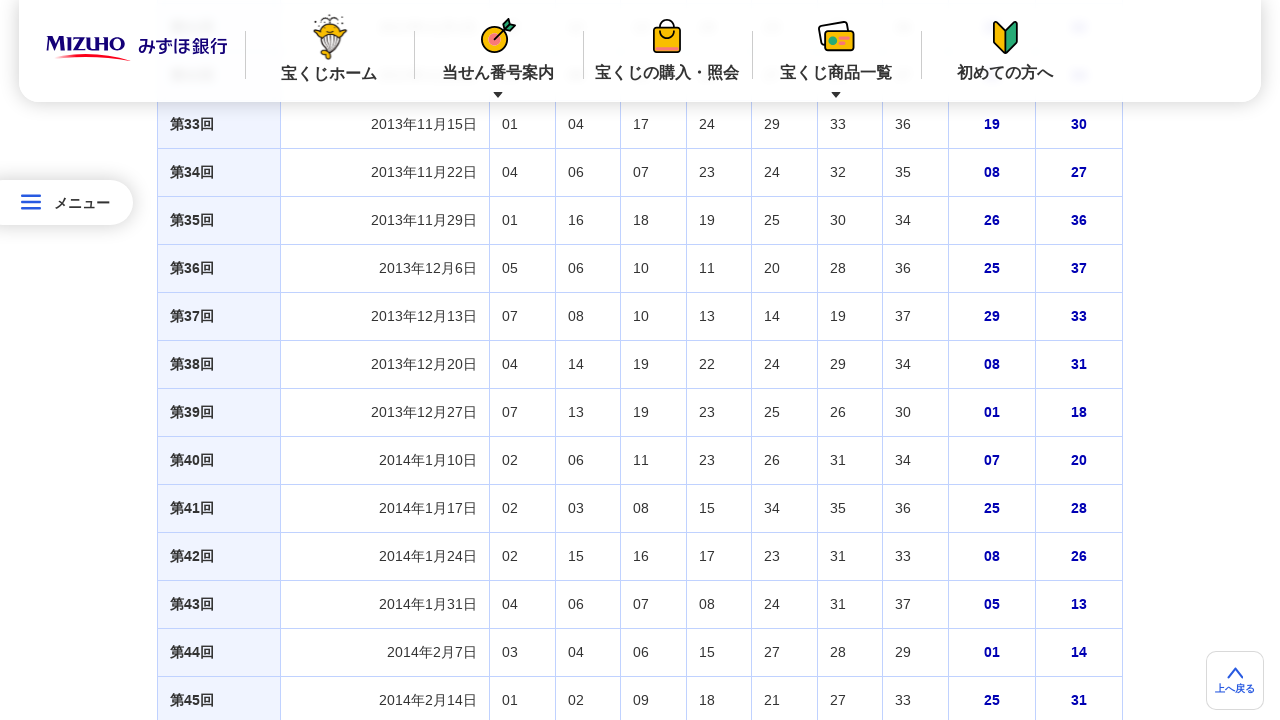

Scrolled page to height 3000px to load lazy-loaded lottery results
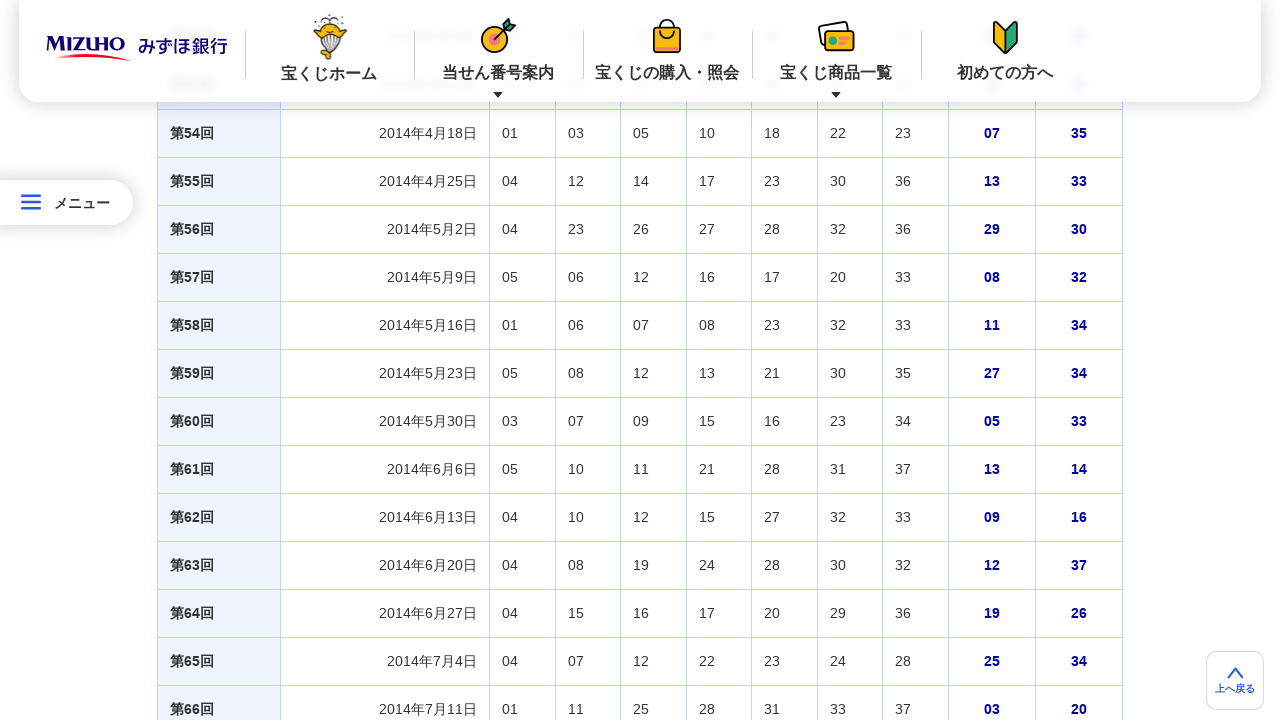

Waited 2 seconds for content to load at height 3000px
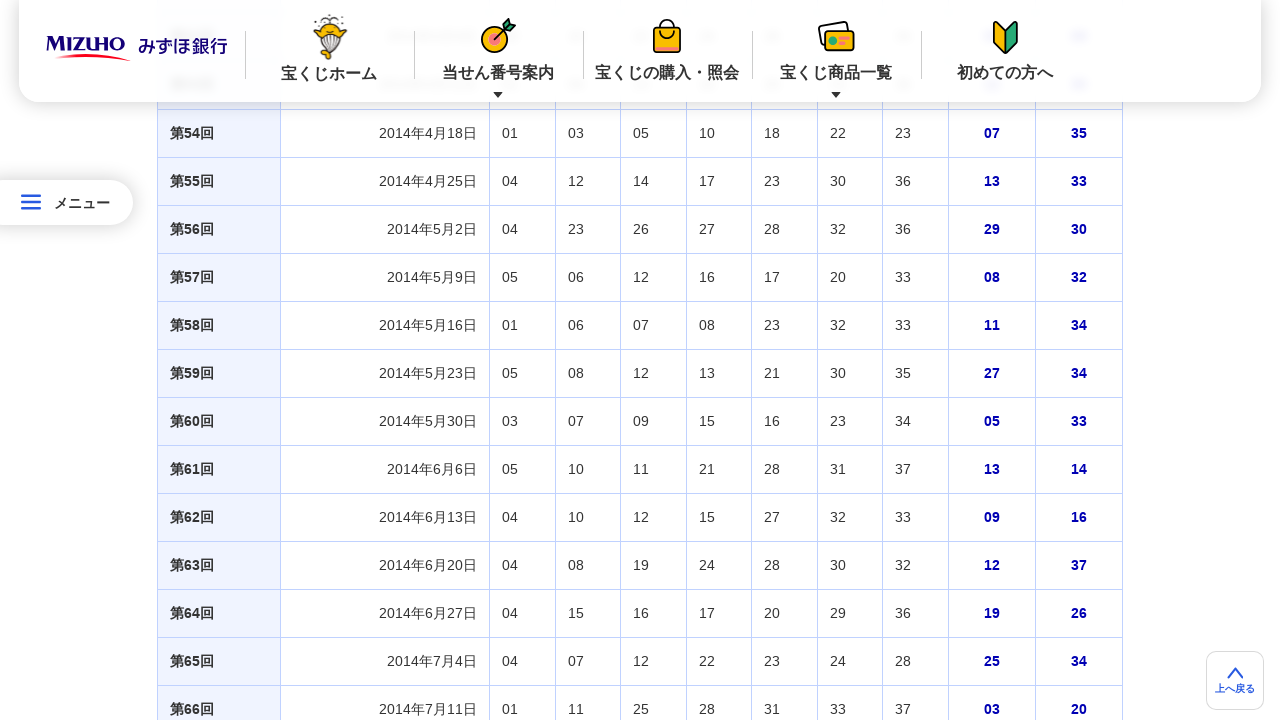

Scrolled page to height 4000px to load lazy-loaded lottery results
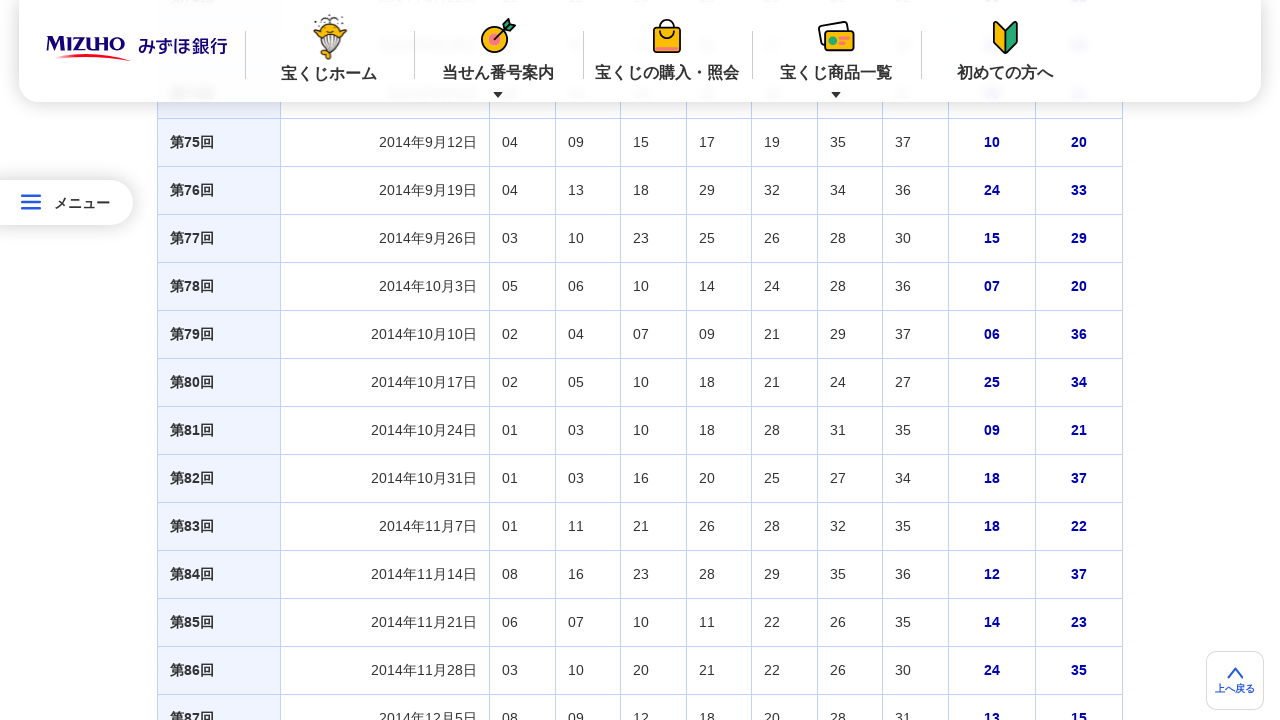

Waited 2 seconds for content to load at height 4000px
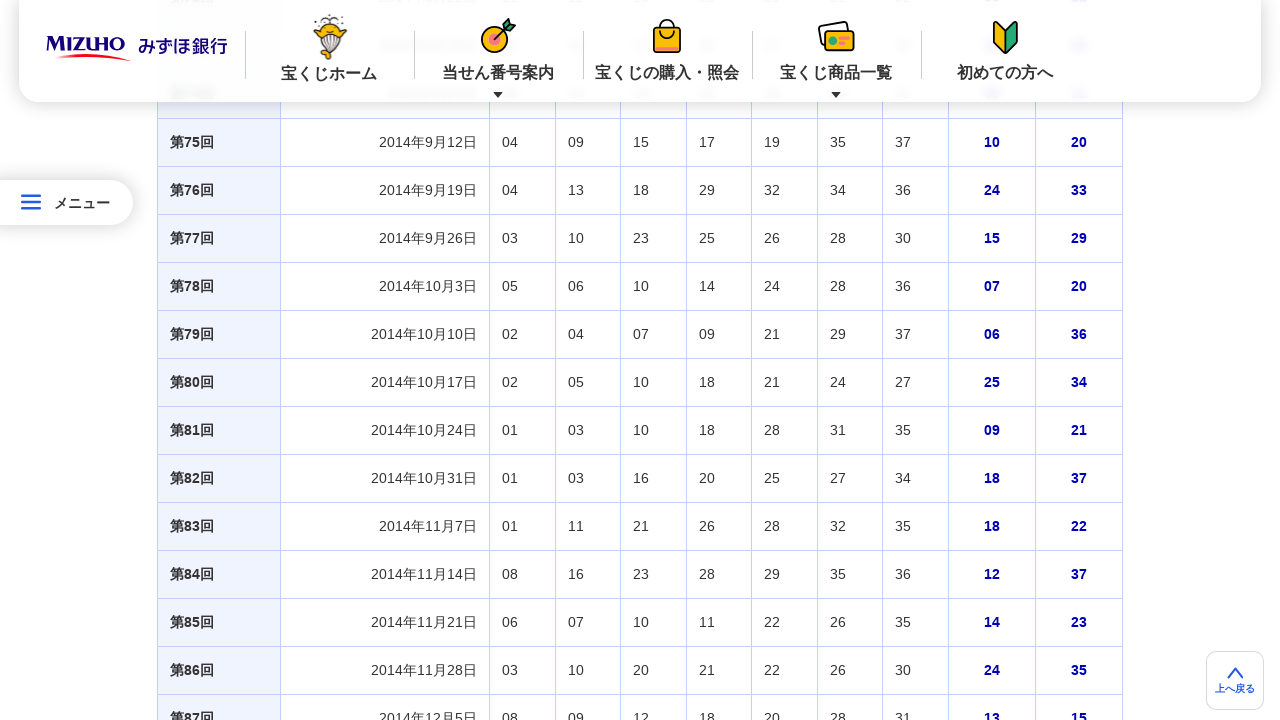

Scrolled page to height 5000px to load lazy-loaded lottery results
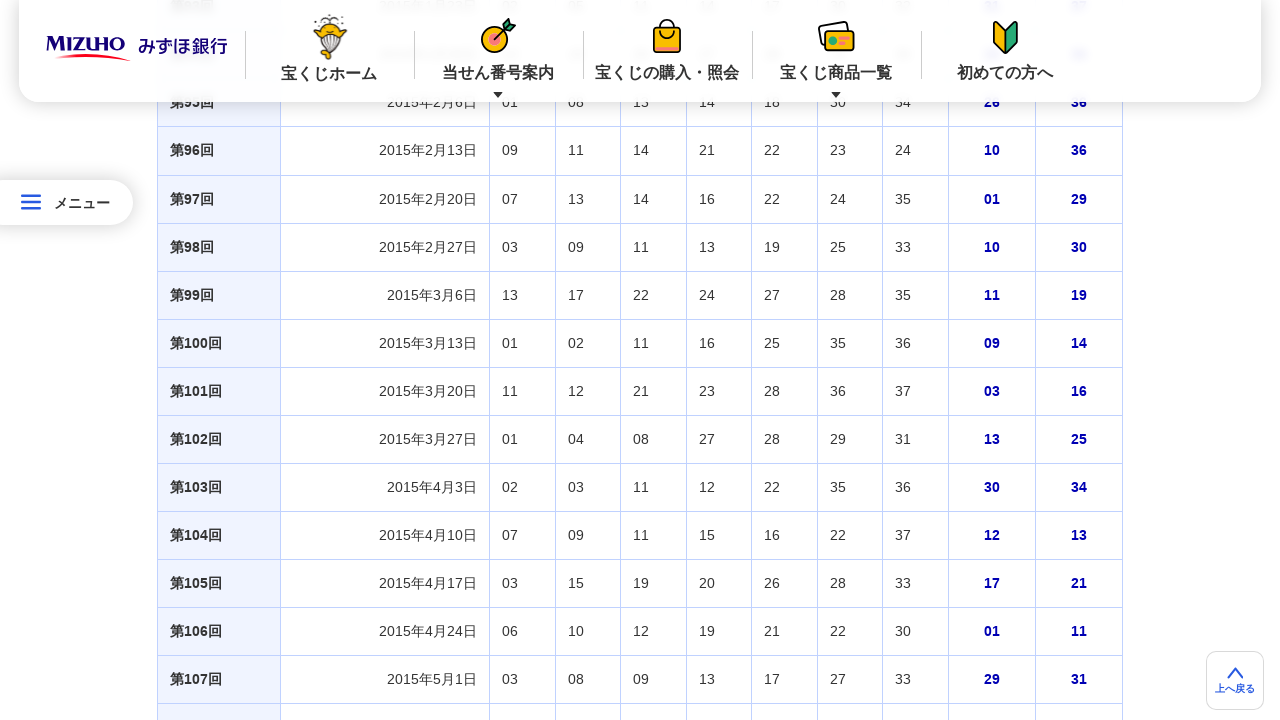

Waited 2 seconds for content to load at height 5000px
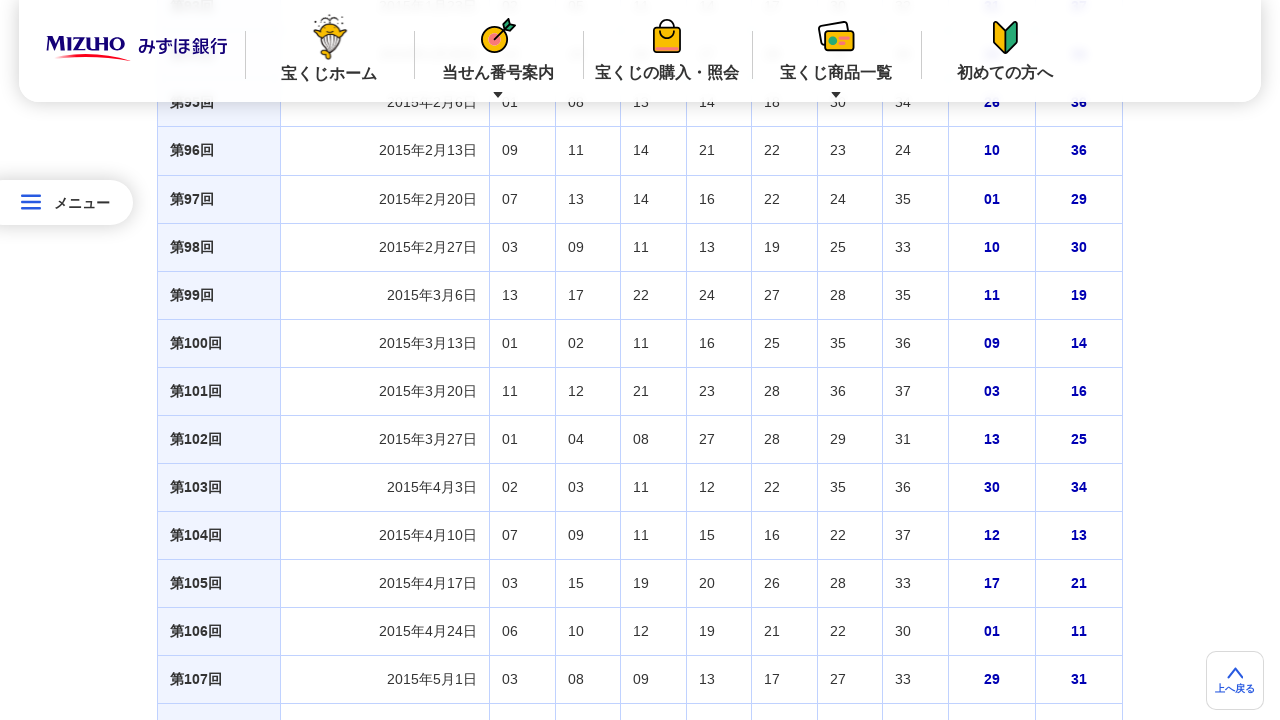

Scrolled page to height 6000px to load lazy-loaded lottery results
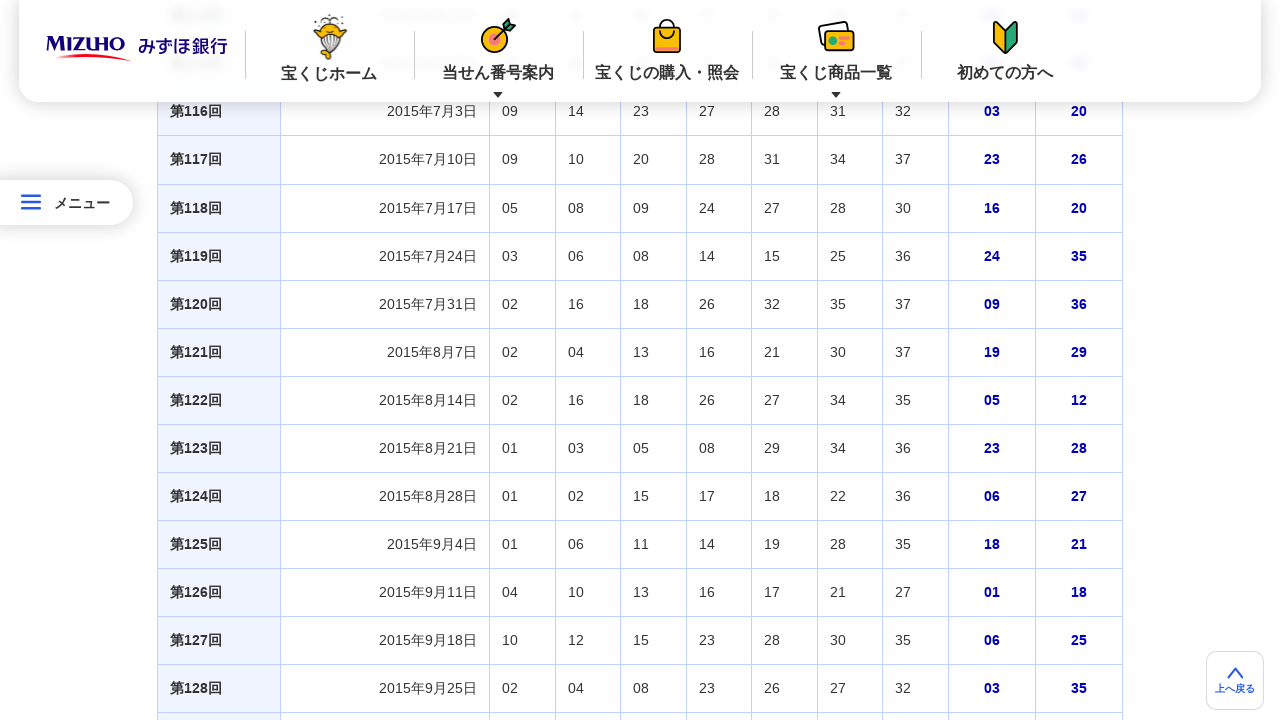

Waited 2 seconds for content to load at height 6000px
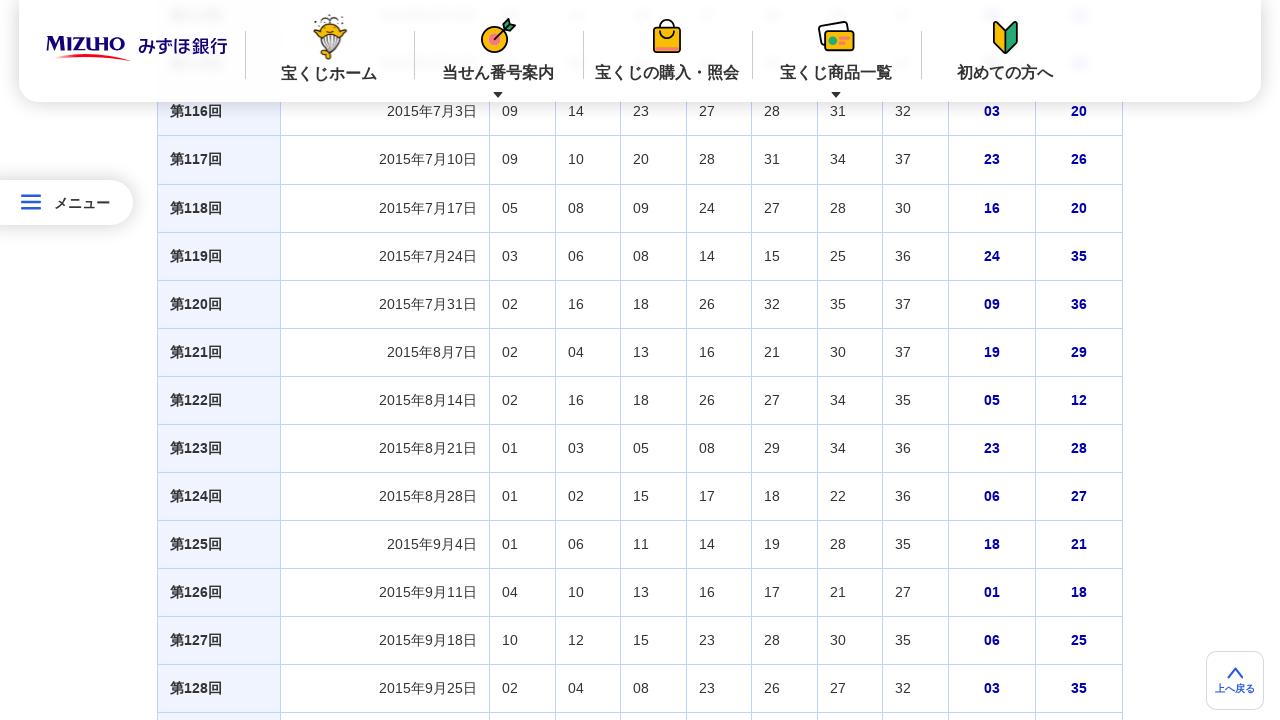

Scrolled page to height 7000px to load lazy-loaded lottery results
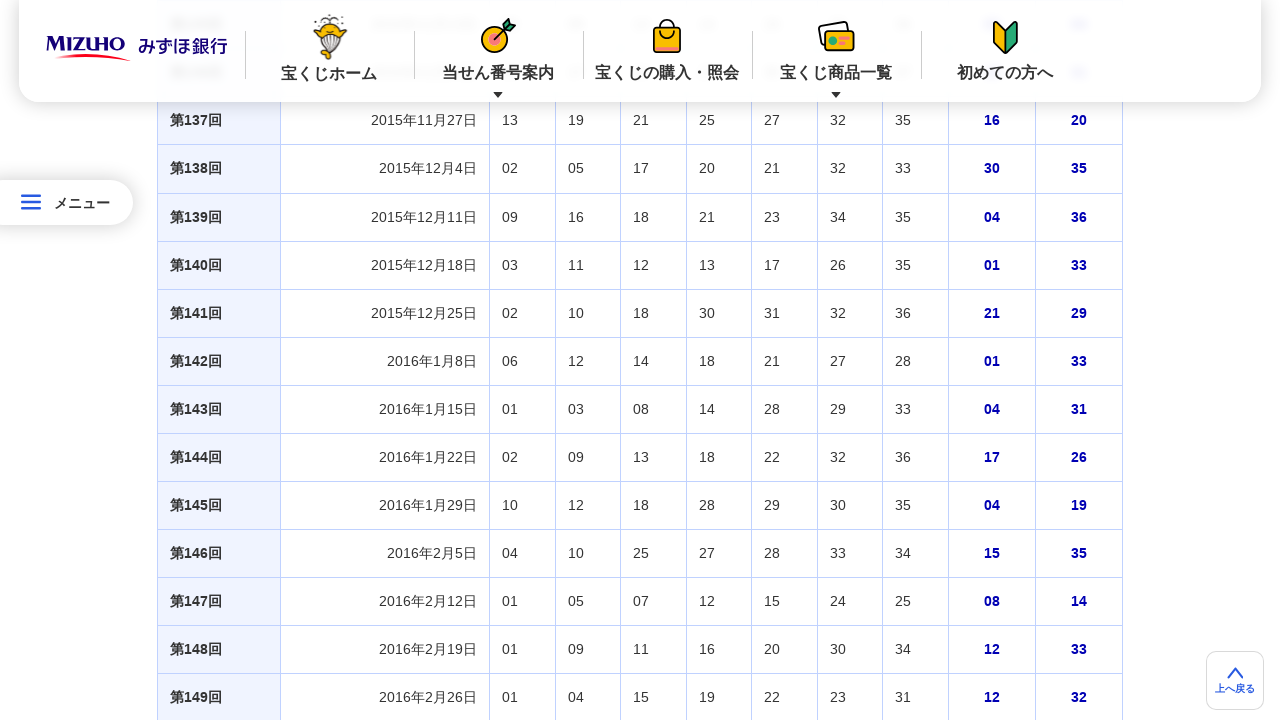

Waited 2 seconds for content to load at height 7000px
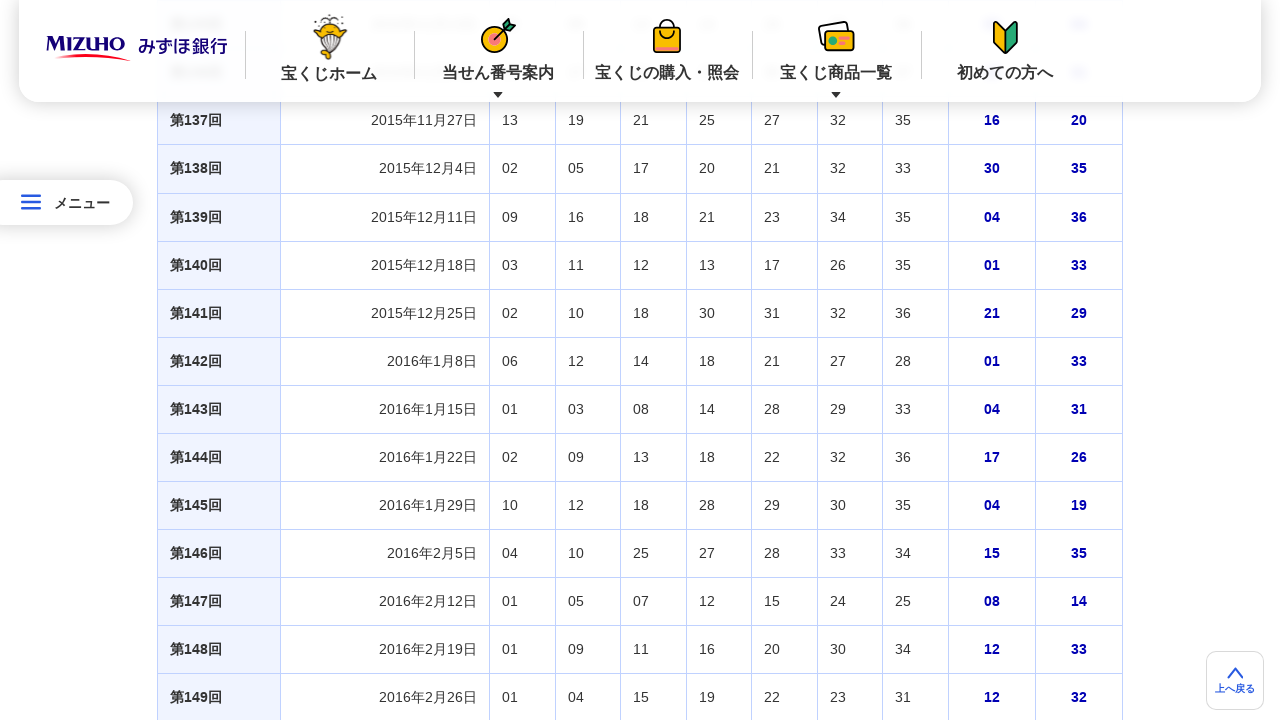

Scrolled page to height 8000px to load lazy-loaded lottery results
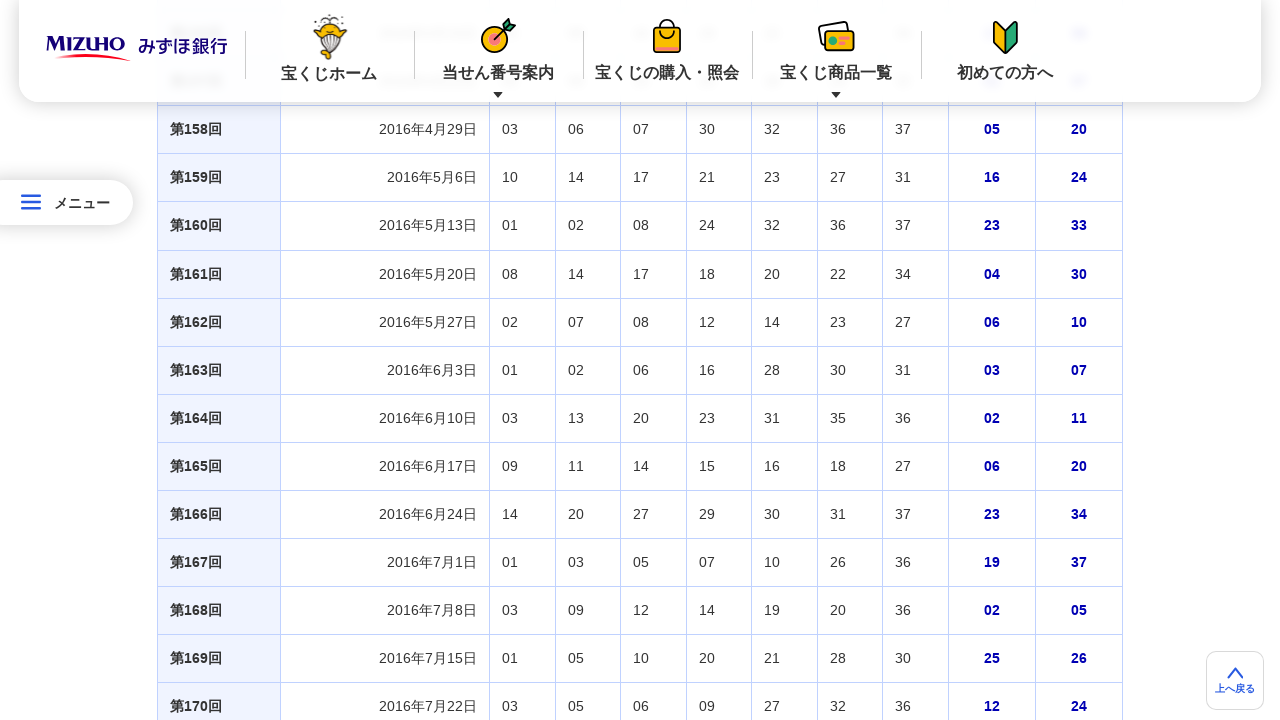

Waited 2 seconds for content to load at height 8000px
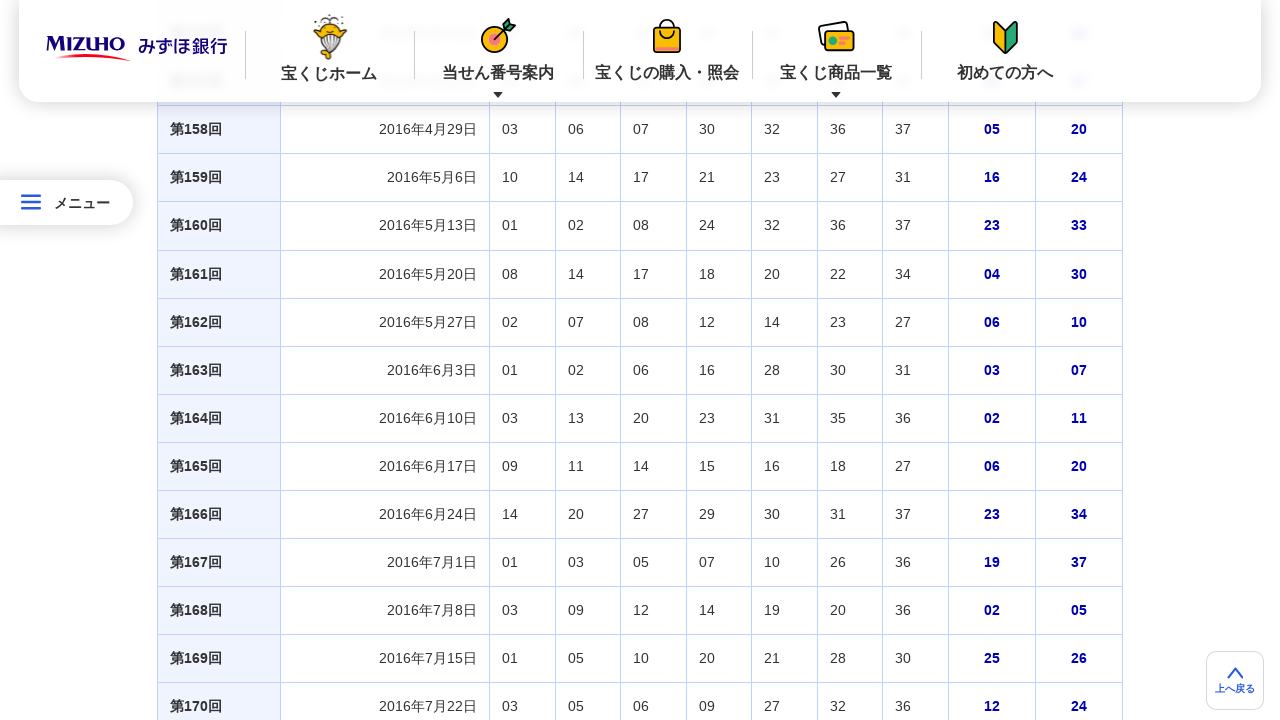

Scrolled page to height 9000px to load lazy-loaded lottery results
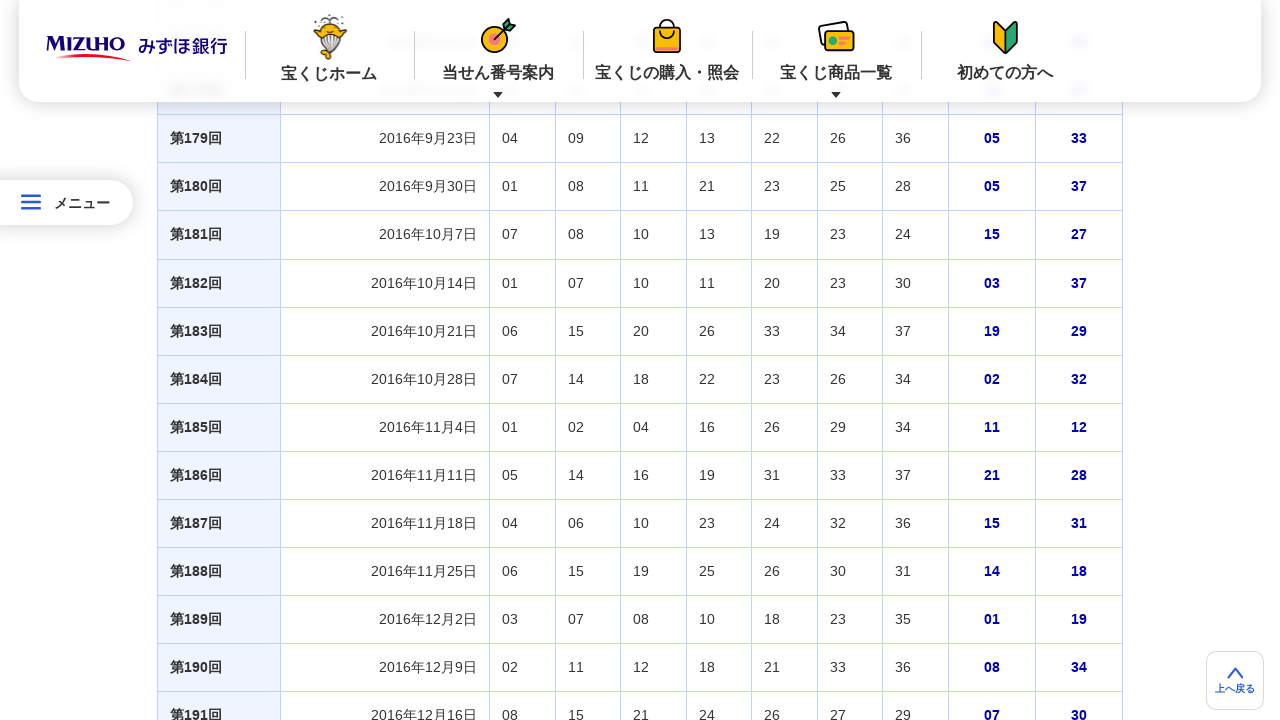

Waited 2 seconds for content to load at height 9000px
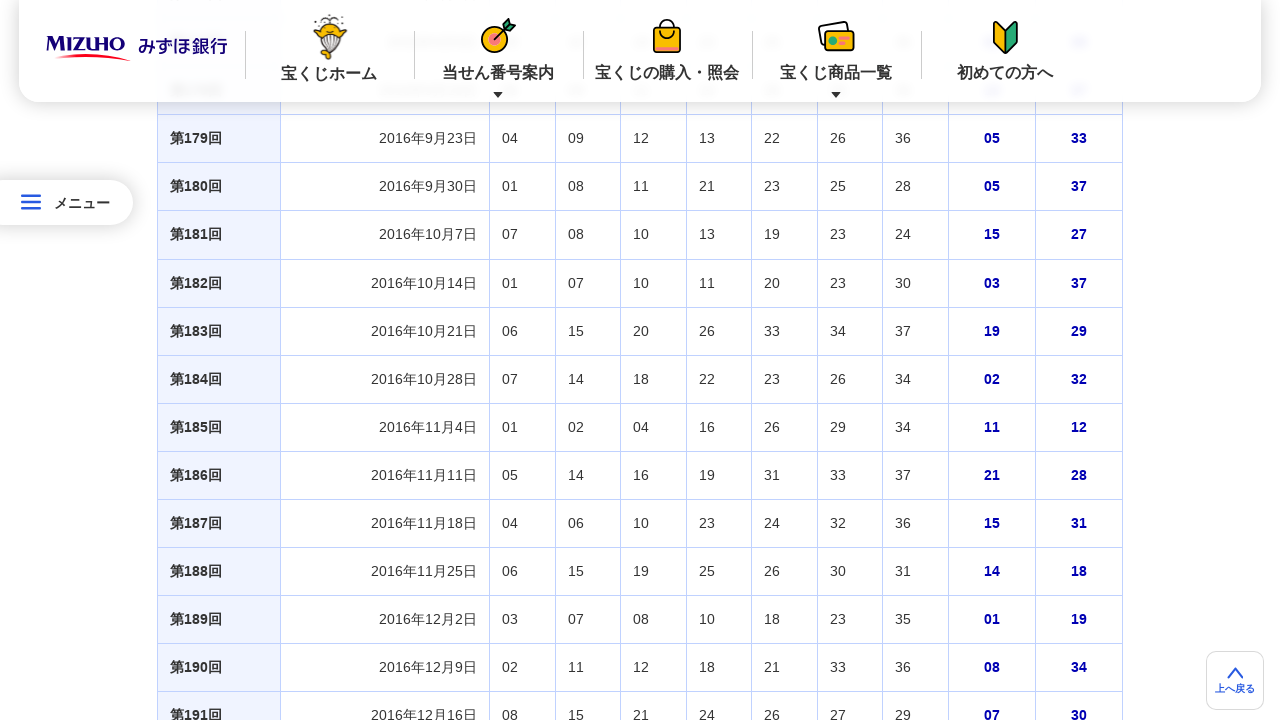

Scrolled page to height 10000px to load lazy-loaded lottery results
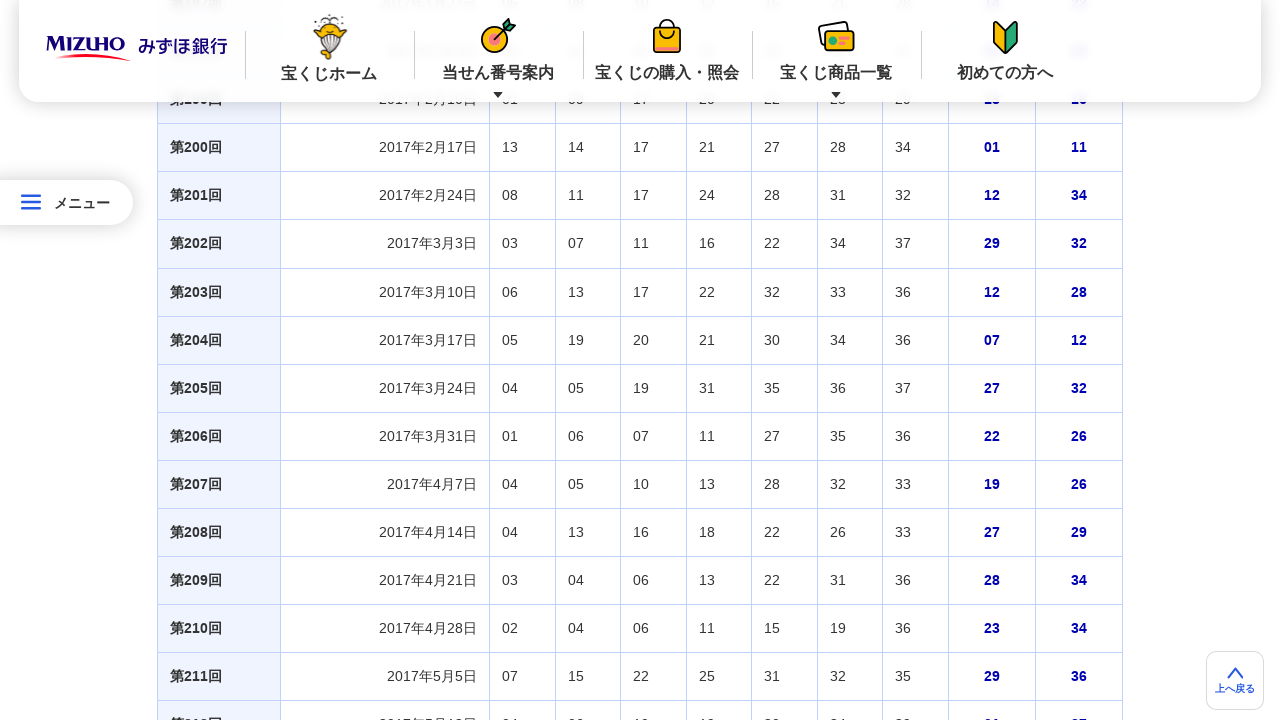

Waited 2 seconds for content to load at height 10000px
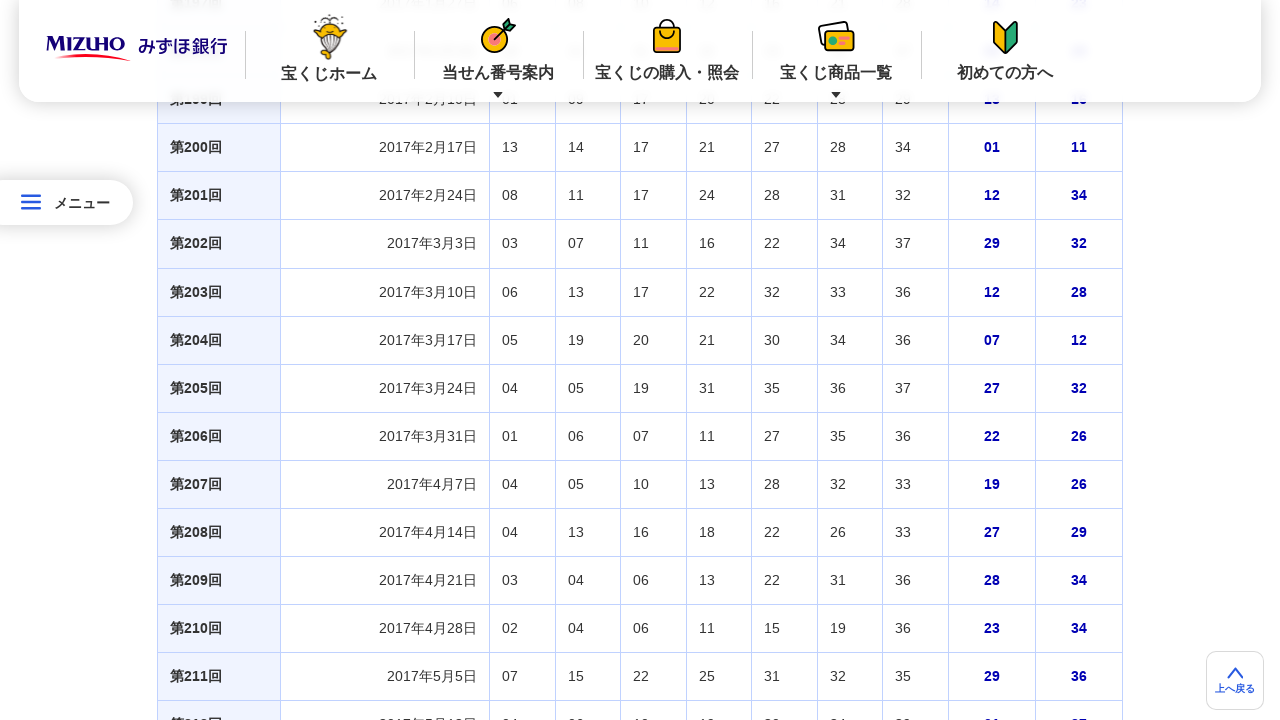

Scrolled page to height 11000px to load lazy-loaded lottery results
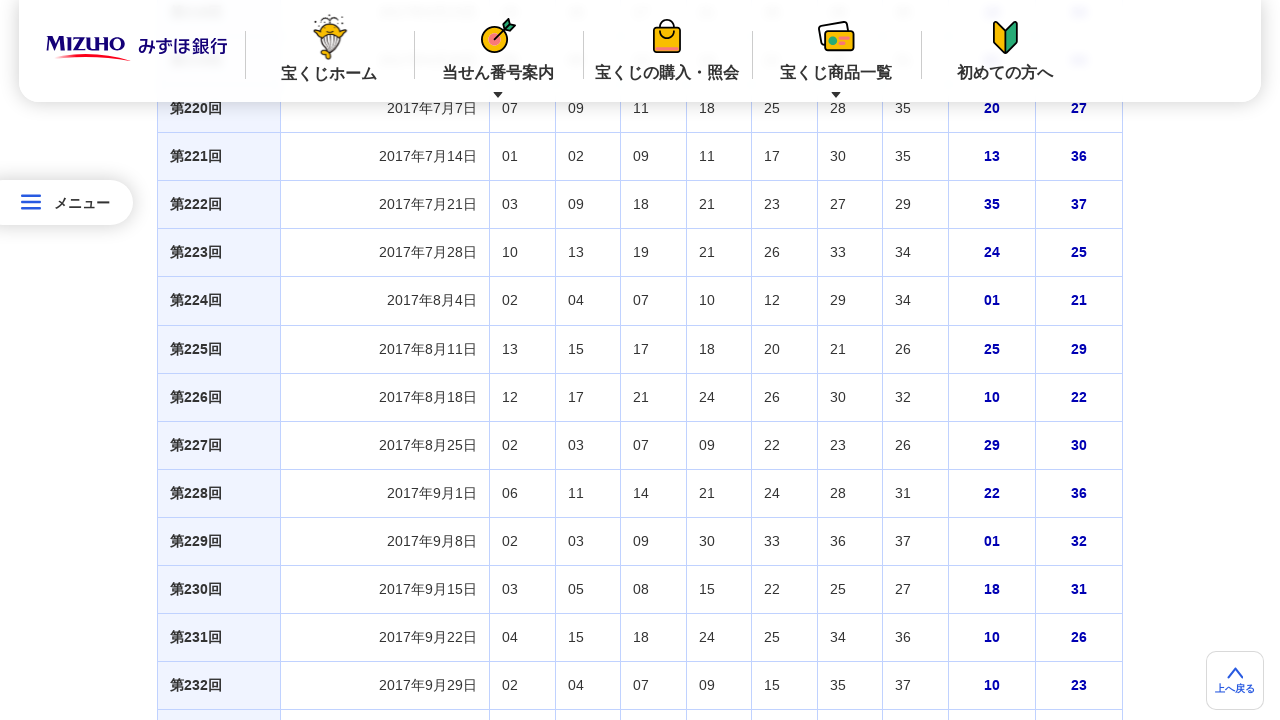

Waited 2 seconds for content to load at height 11000px
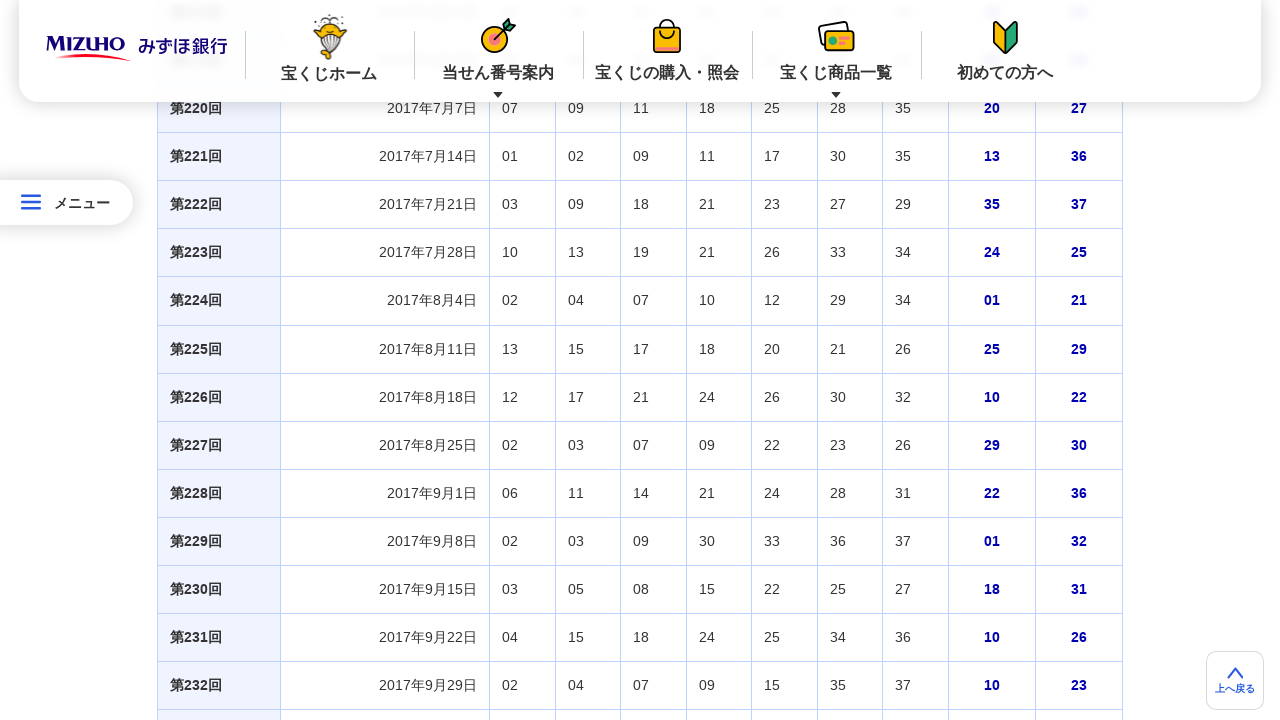

Scrolled page to height 12000px to load lazy-loaded lottery results
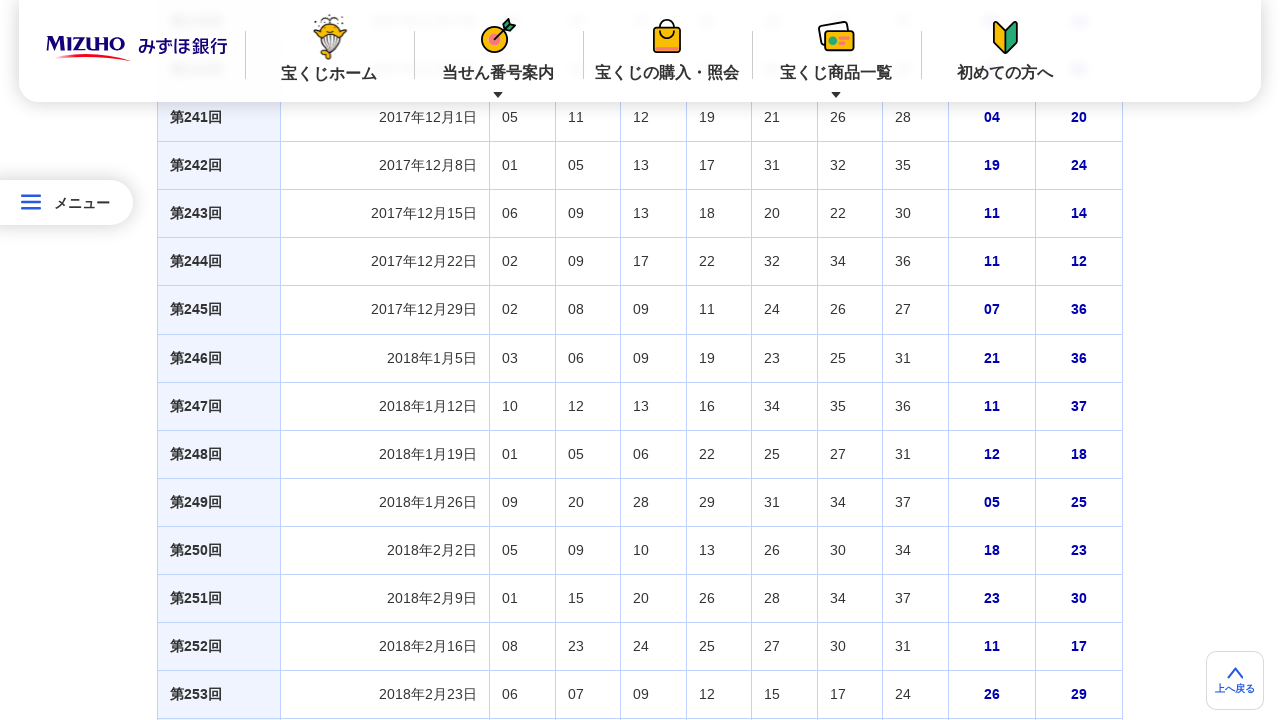

Waited 2 seconds for content to load at height 12000px
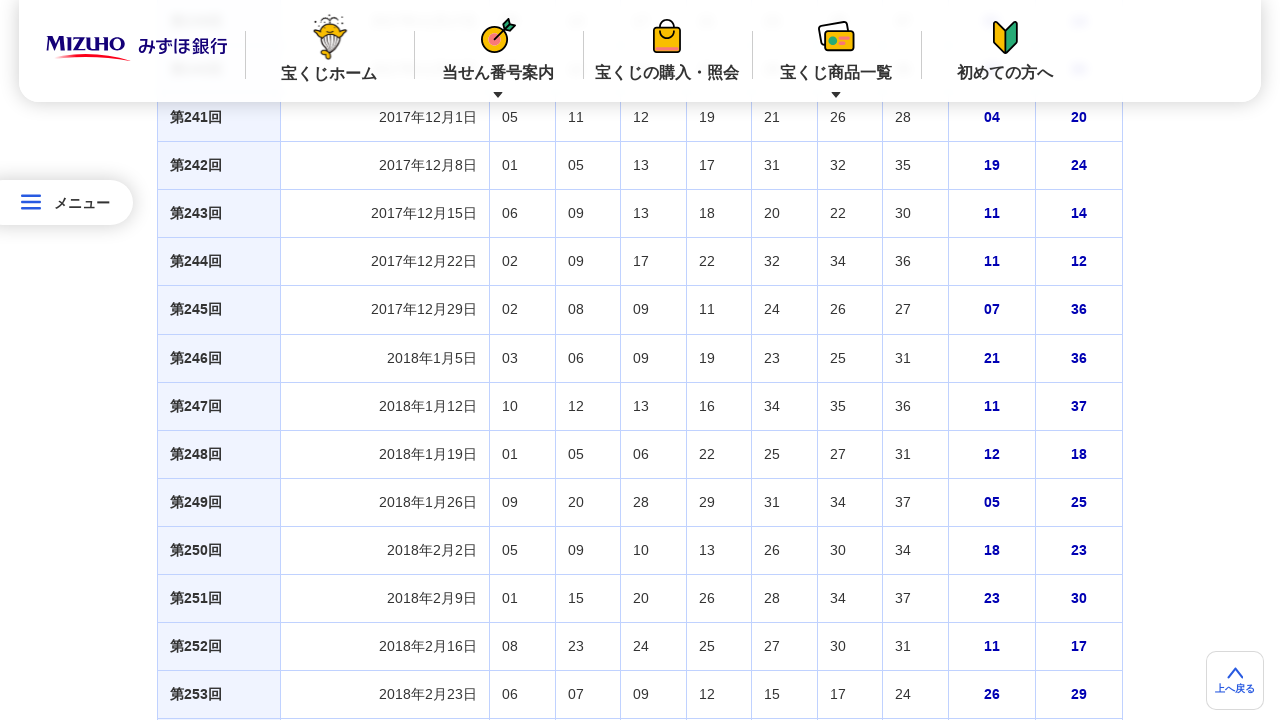

Scrolled page to height 13000px to load lazy-loaded lottery results
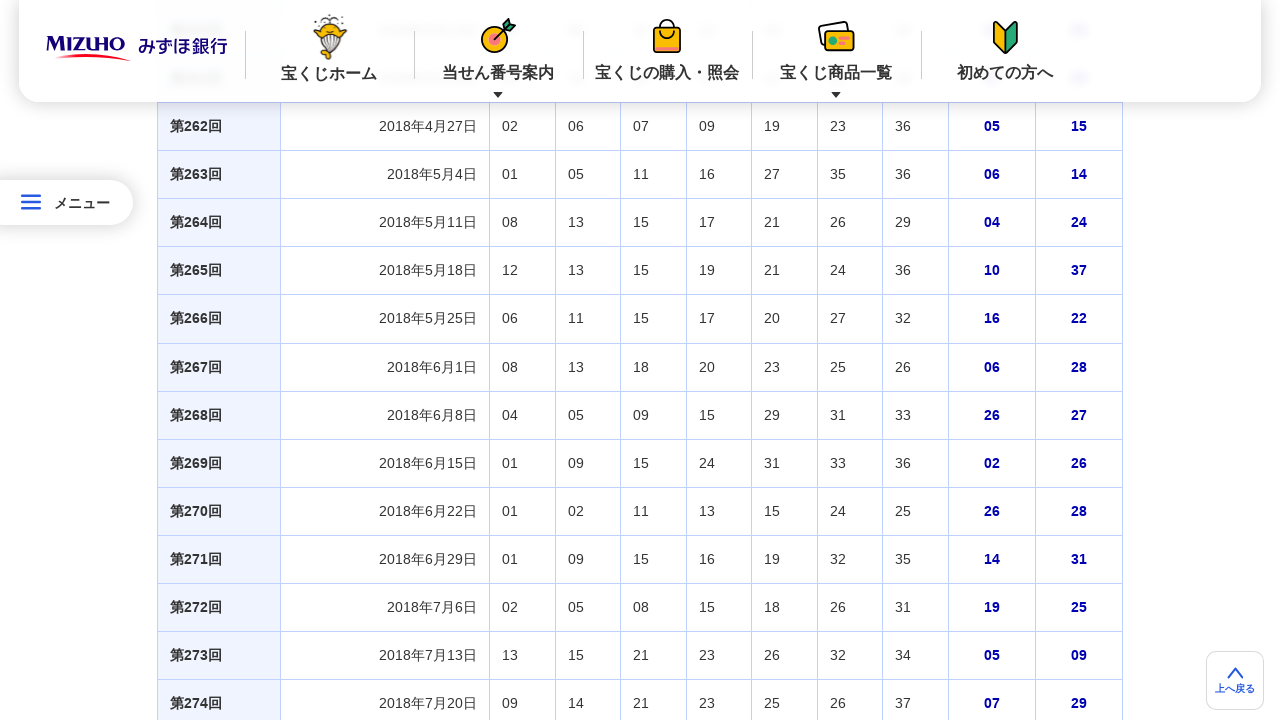

Waited 2 seconds for content to load at height 13000px
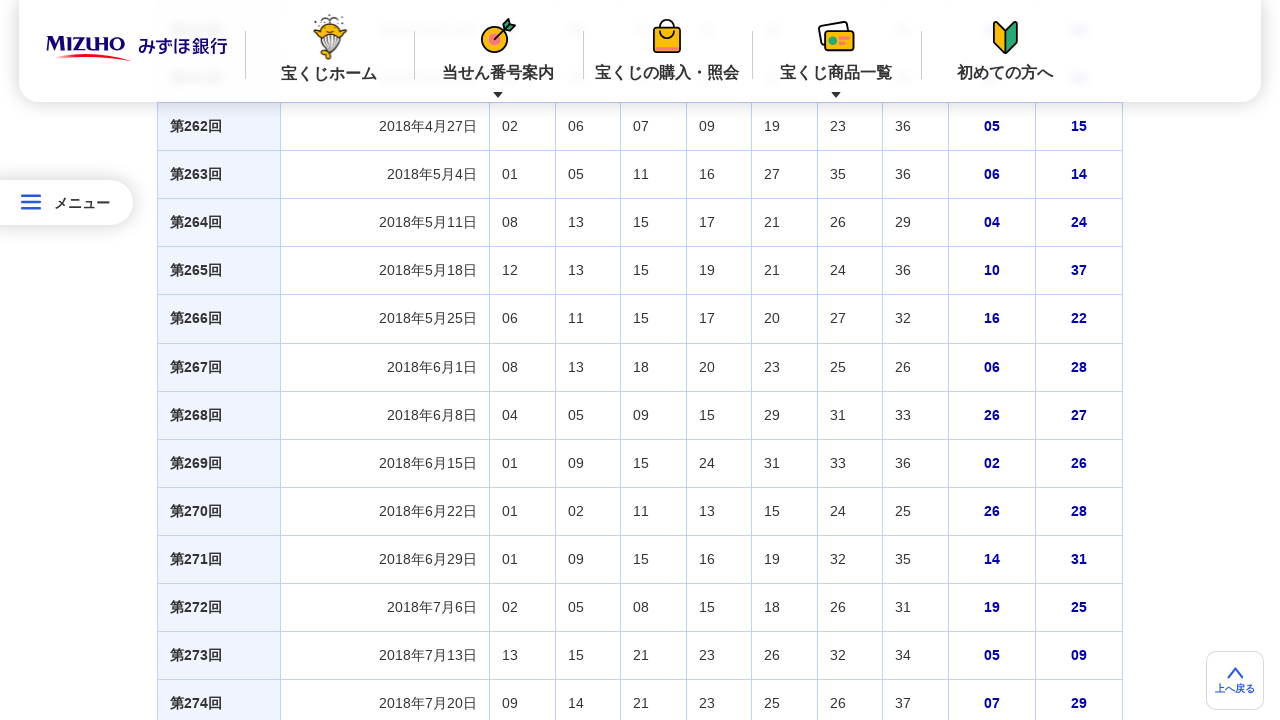

Scrolled page to height 14000px to load lazy-loaded lottery results
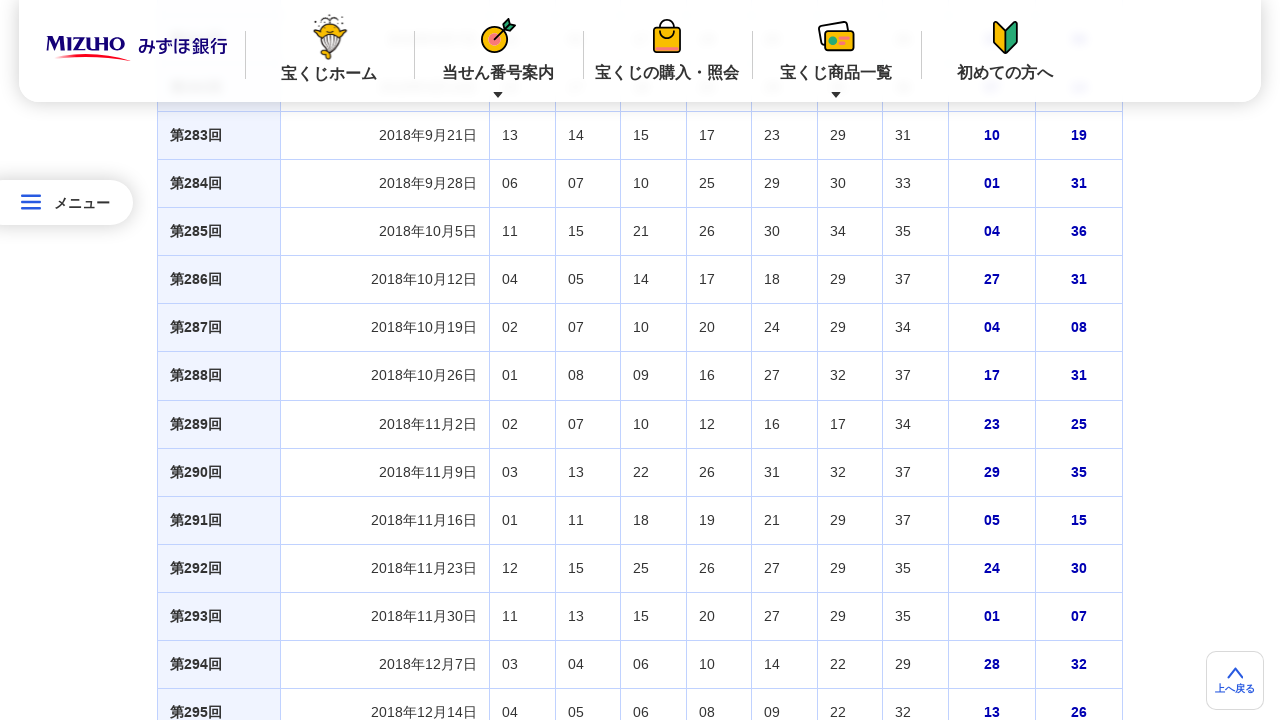

Waited 2 seconds for content to load at height 14000px
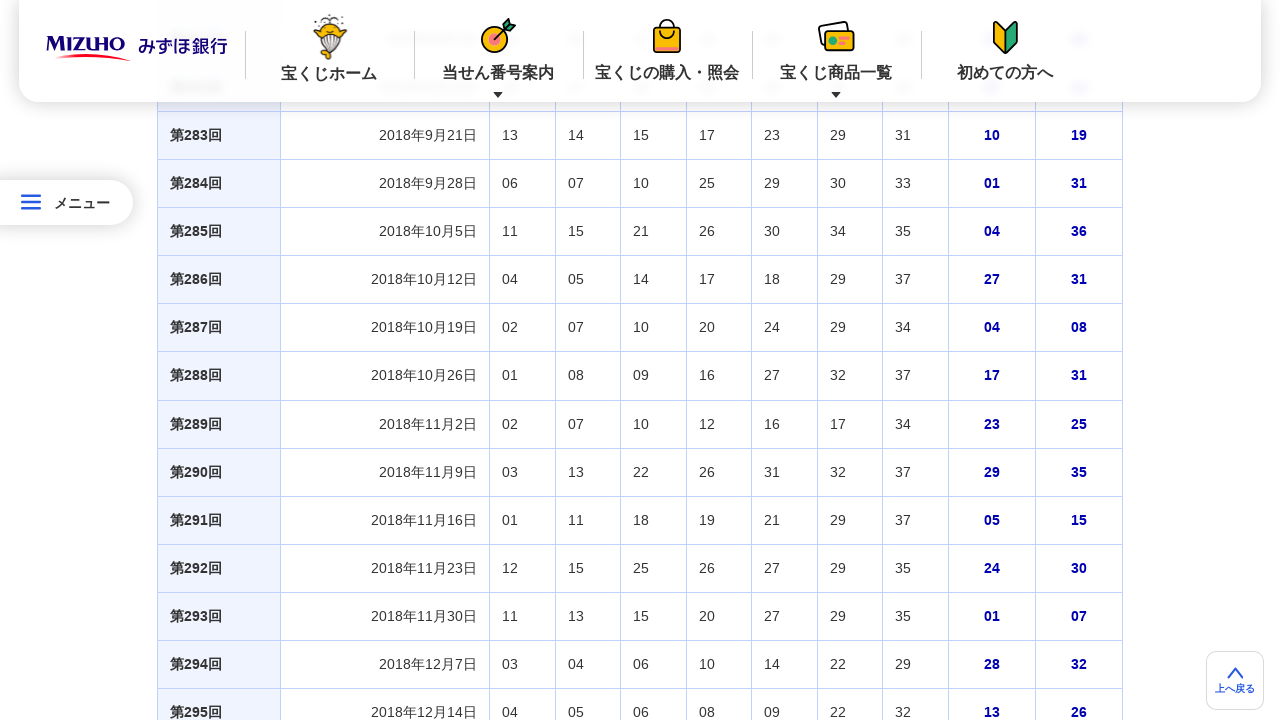

Scrolled page to height 15000px to load lazy-loaded lottery results
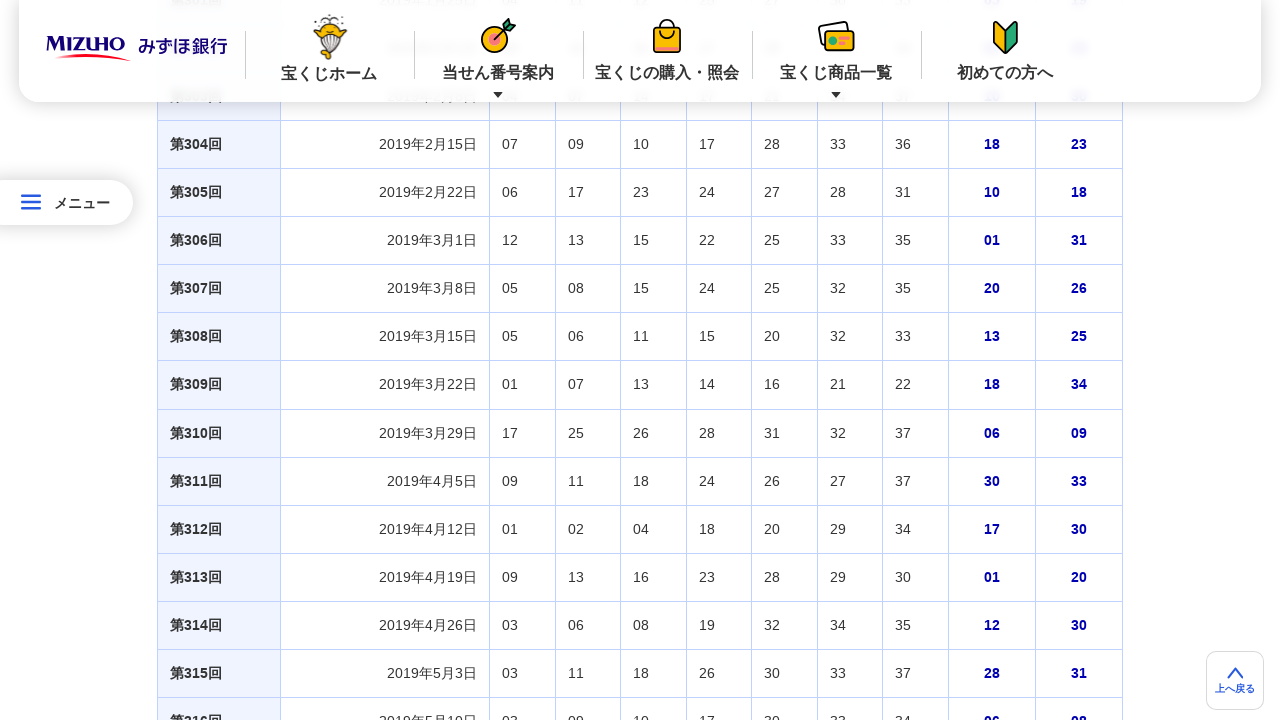

Waited 2 seconds for content to load at height 15000px
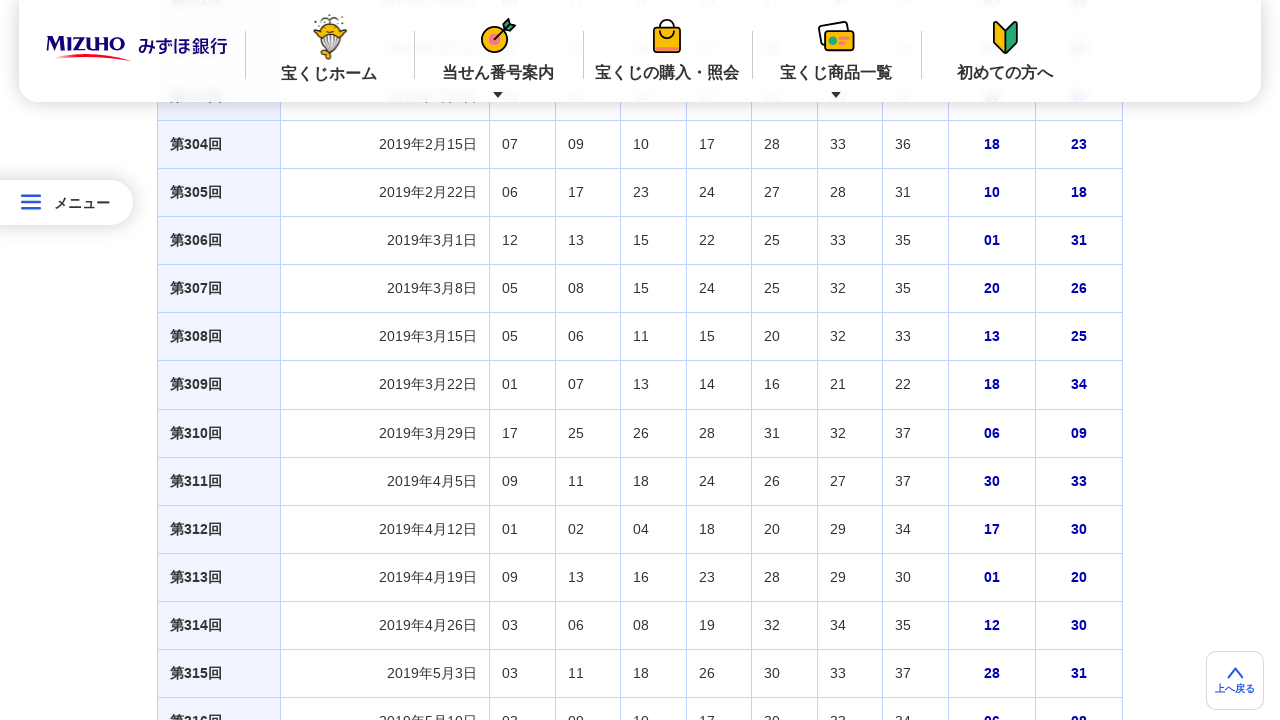

Scrolled page to height 16000px to load lazy-loaded lottery results
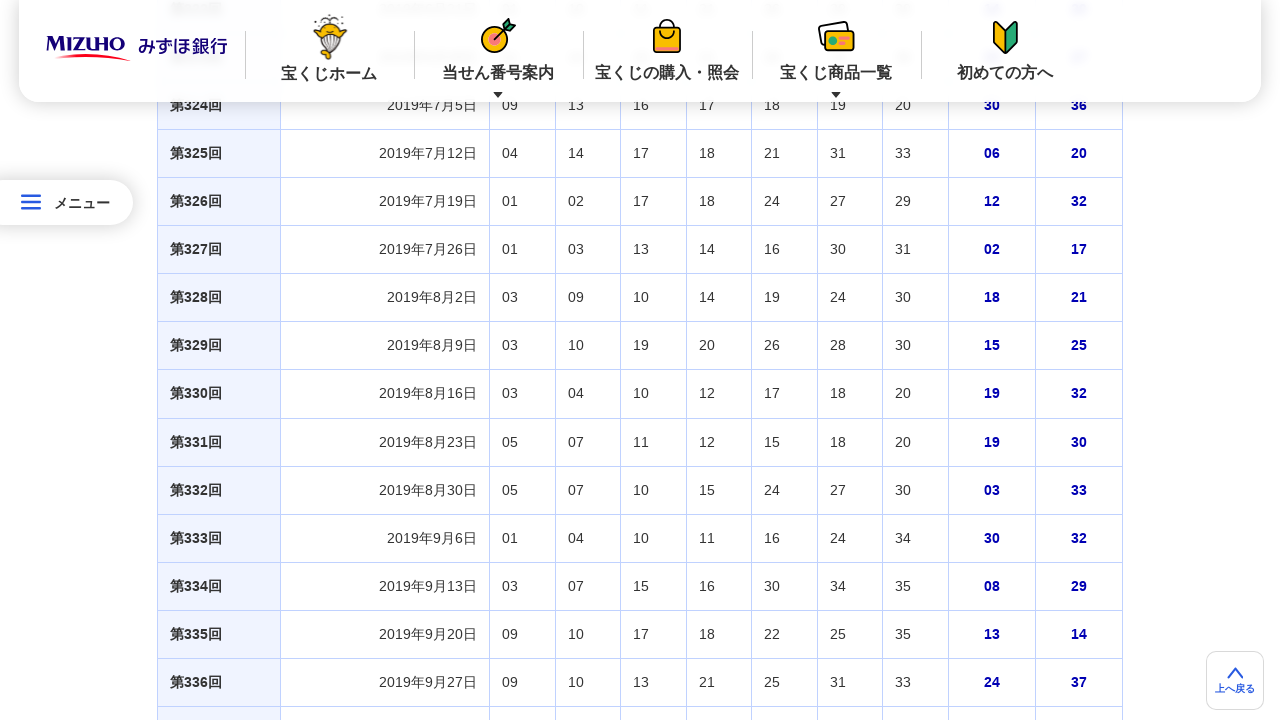

Waited 2 seconds for content to load at height 16000px
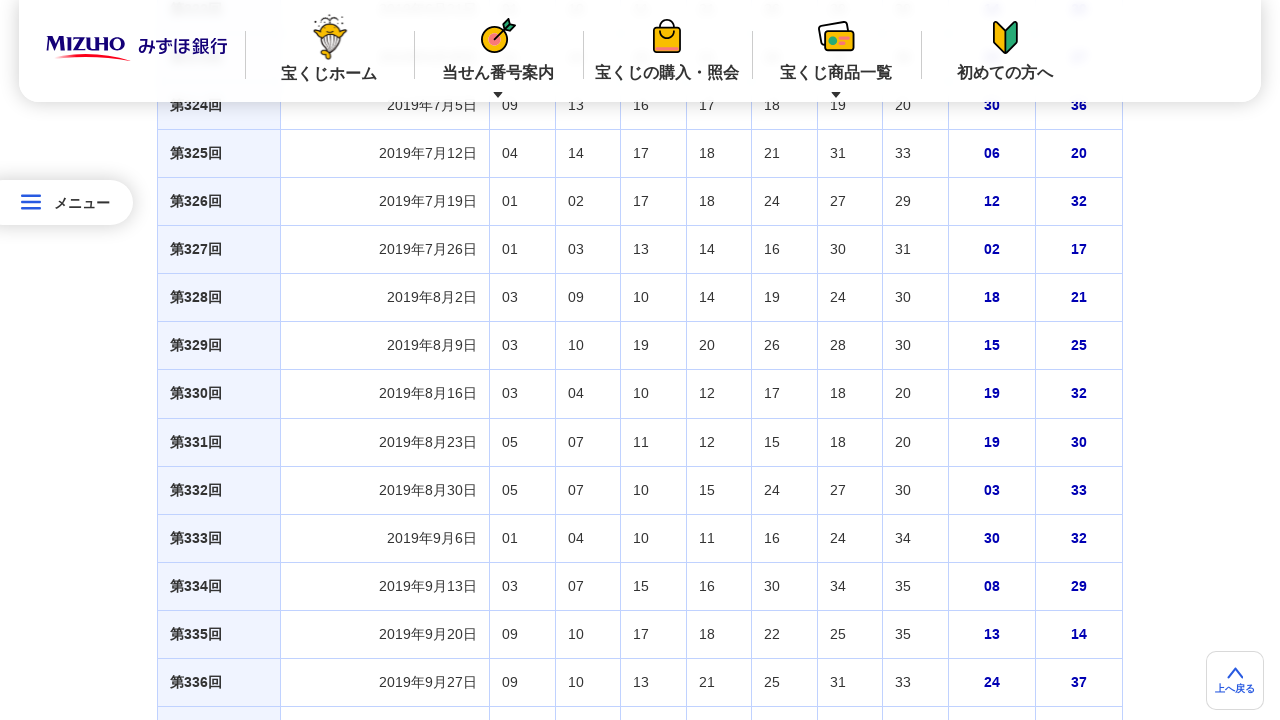

Scrolled page to height 17000px to load lazy-loaded lottery results
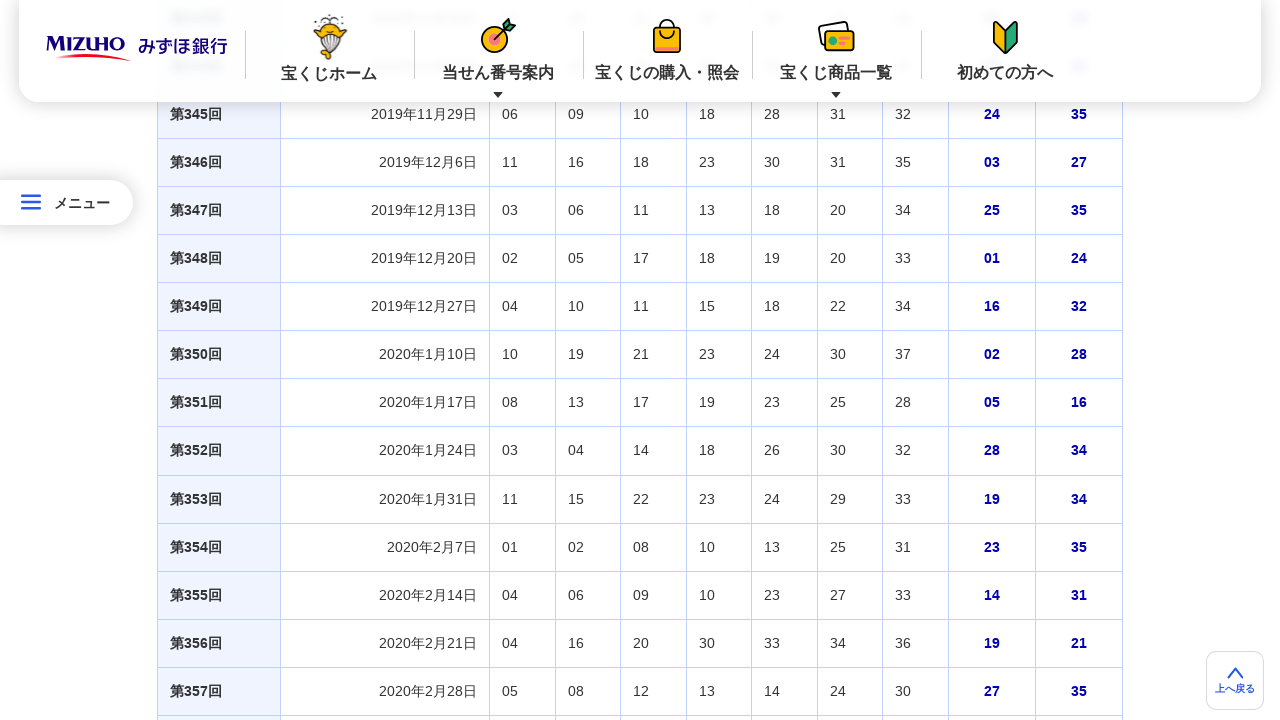

Waited 2 seconds for content to load at height 17000px
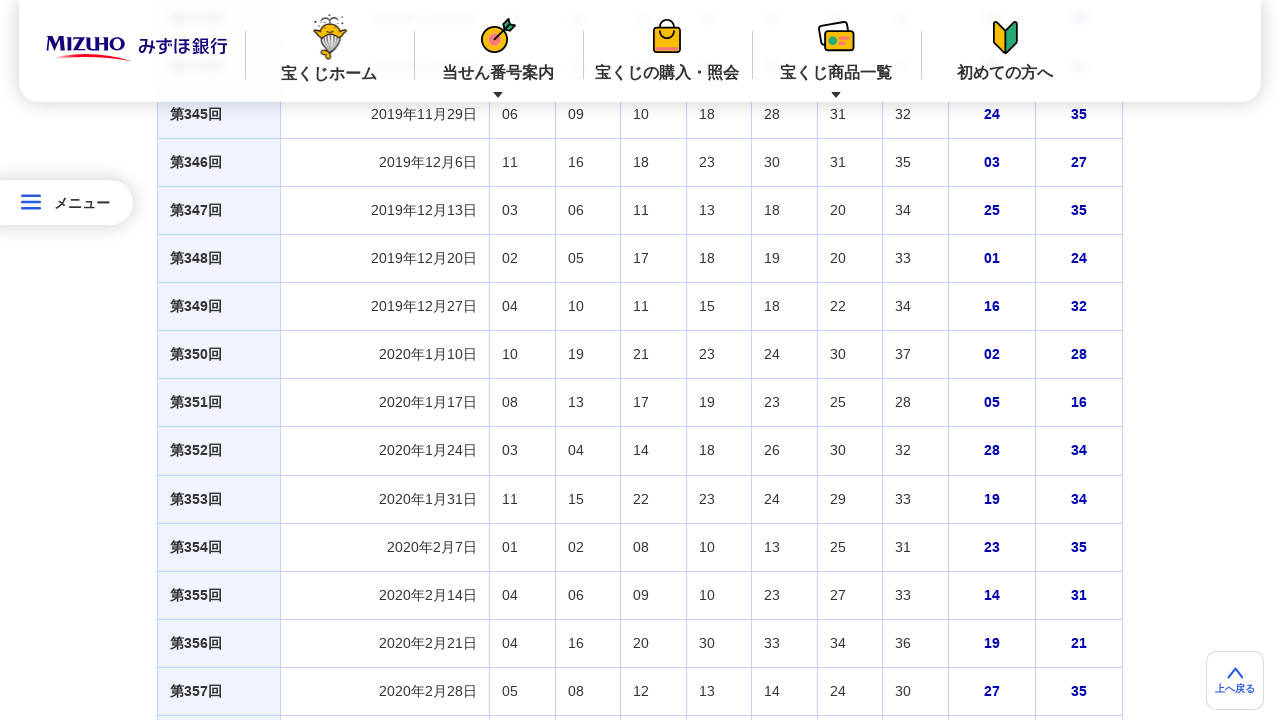

Scrolled page to height 18000px to load lazy-loaded lottery results
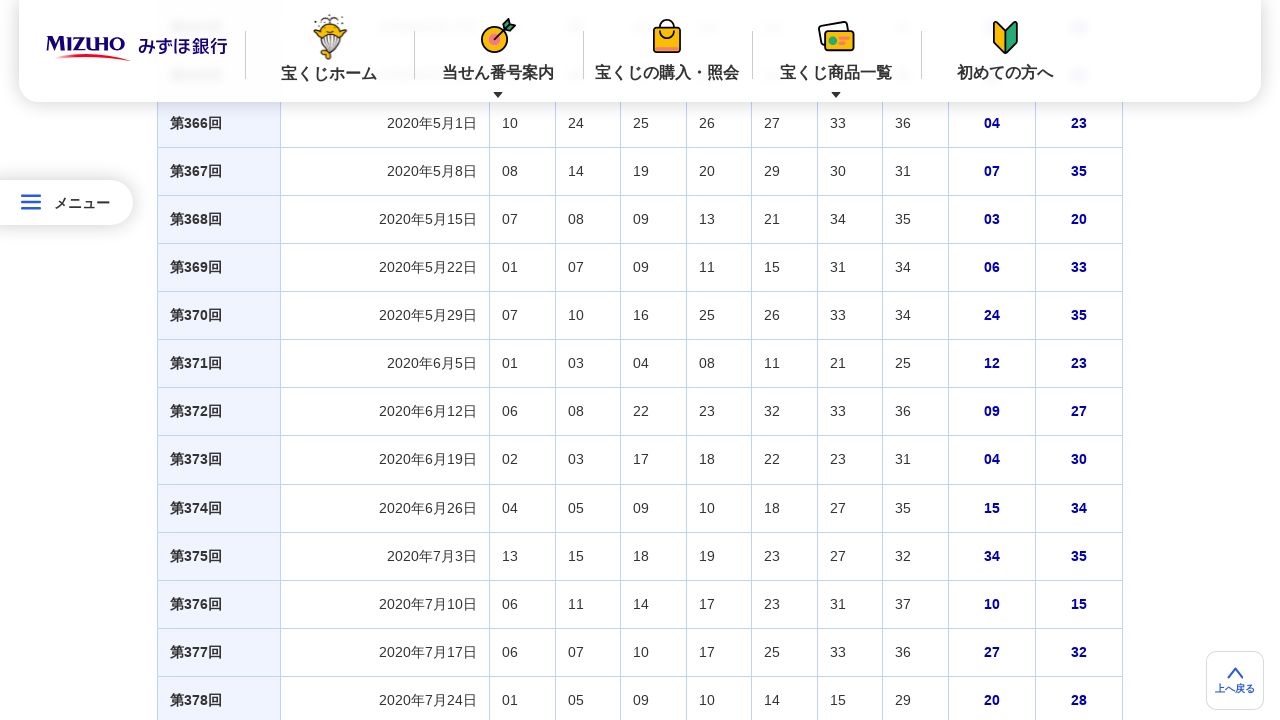

Waited 2 seconds for content to load at height 18000px
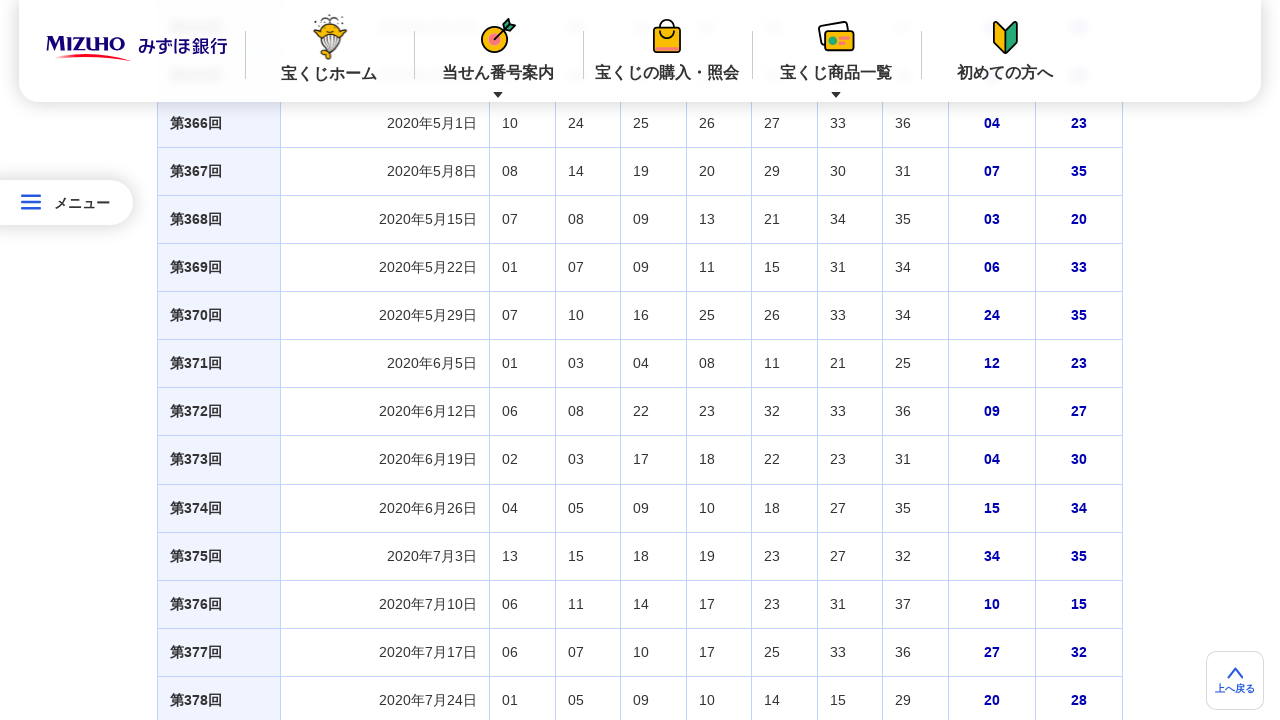

Scrolled page to height 19000px to load lazy-loaded lottery results
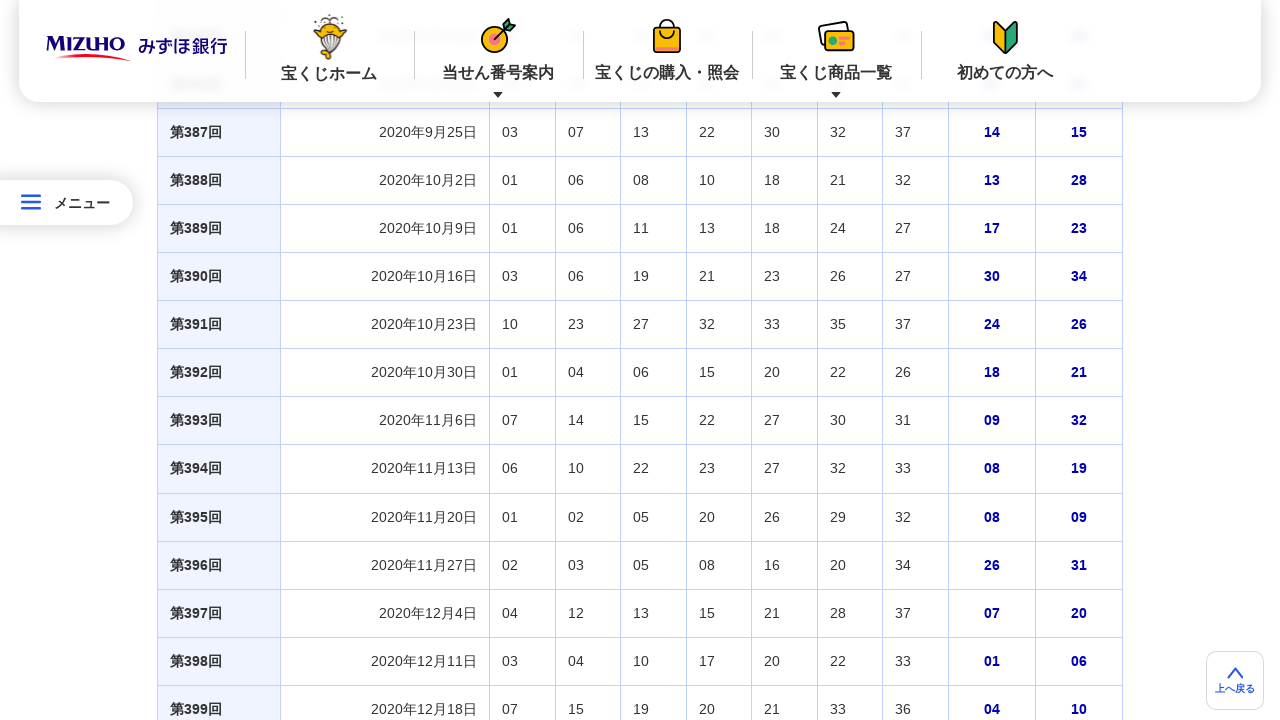

Waited 2 seconds for content to load at height 19000px
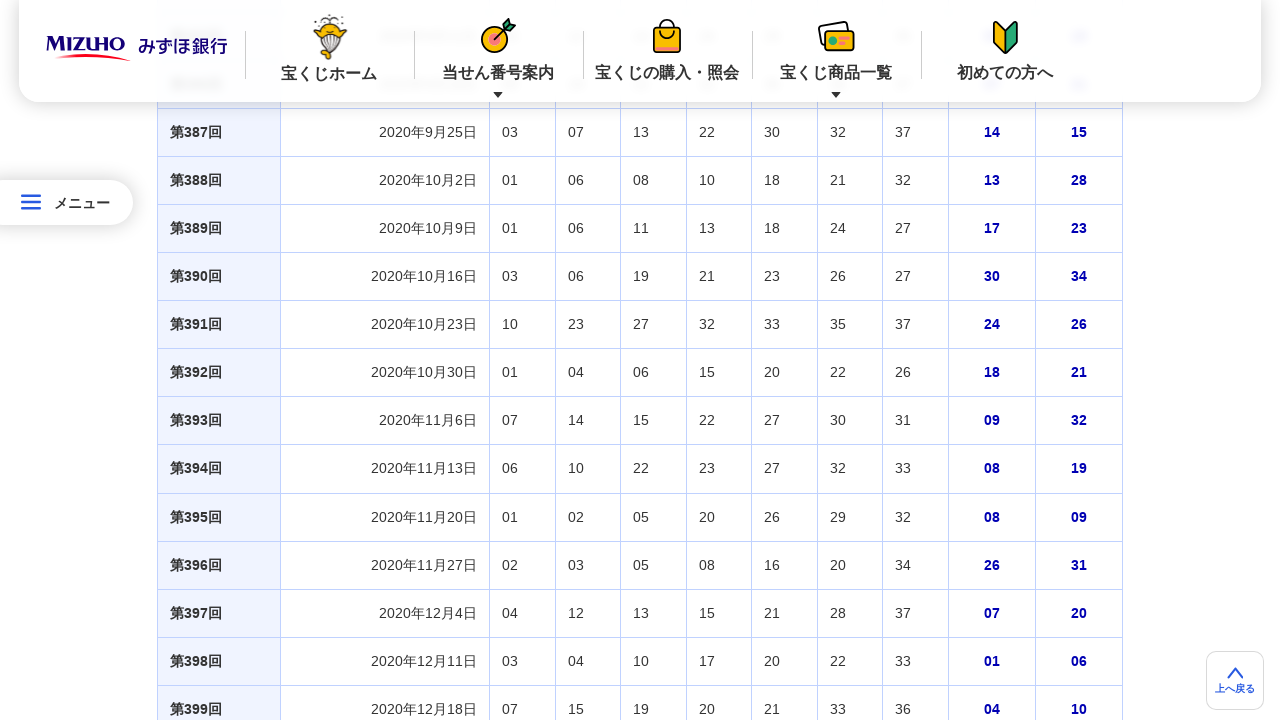

Scrolled page to height 20000px to load lazy-loaded lottery results
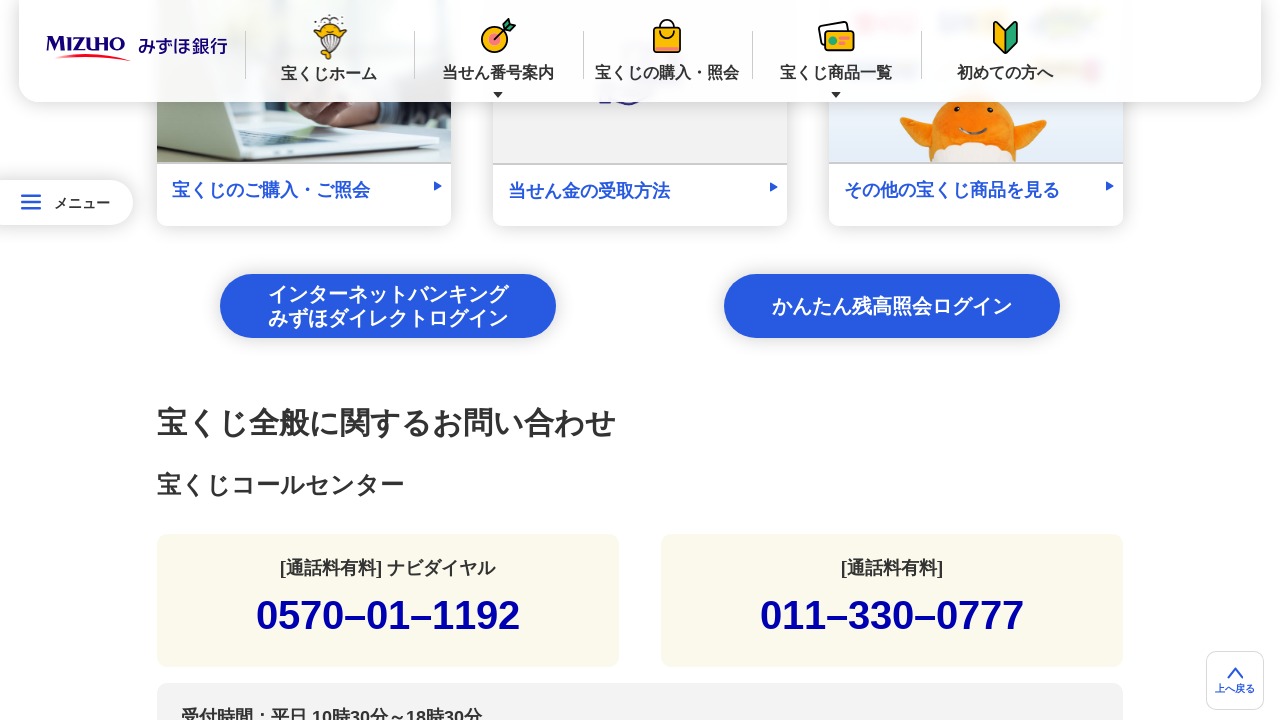

Waited 2 seconds for content to load at height 20000px
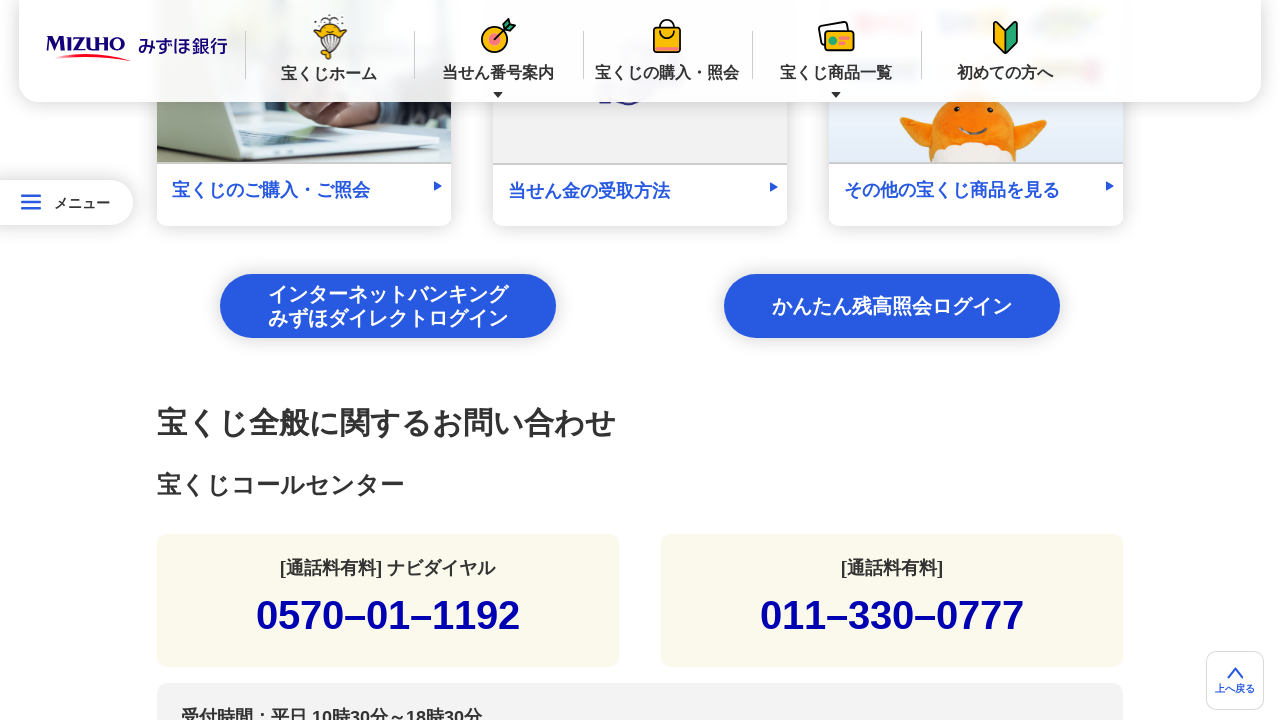

Verified lottery data elements loaded - selector '.js-lottery-backnumber-temp-pc' found
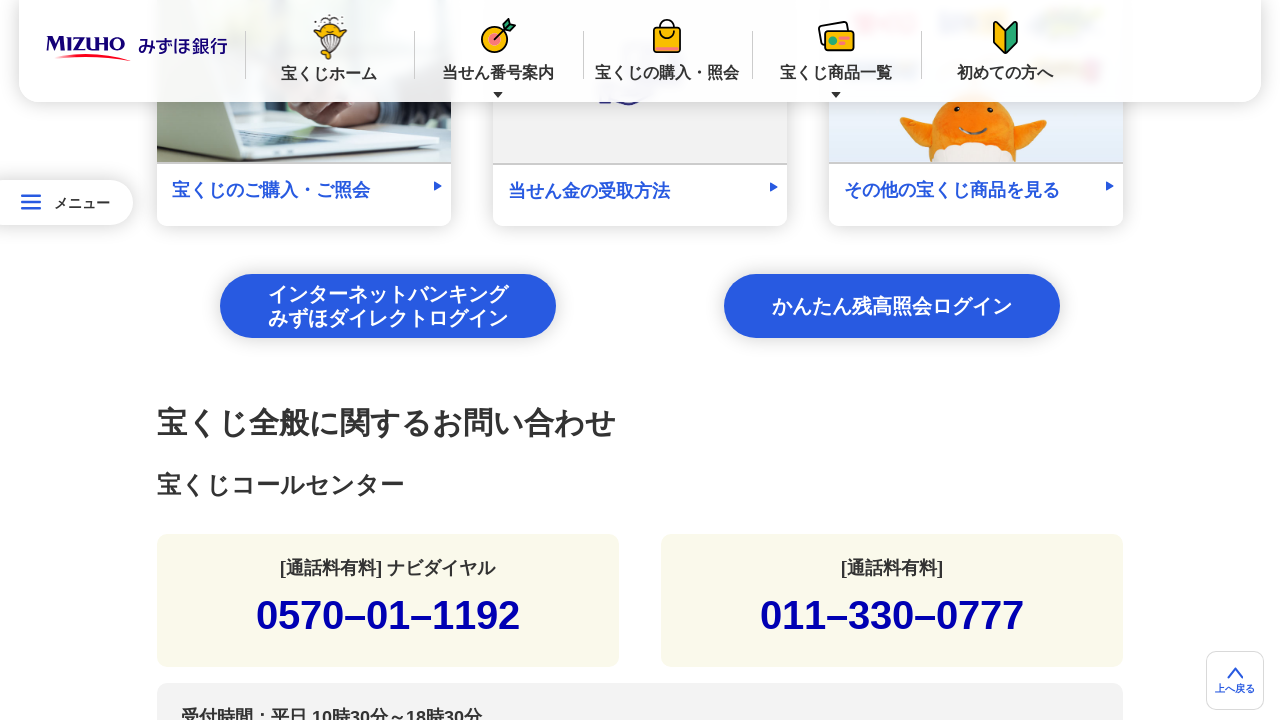

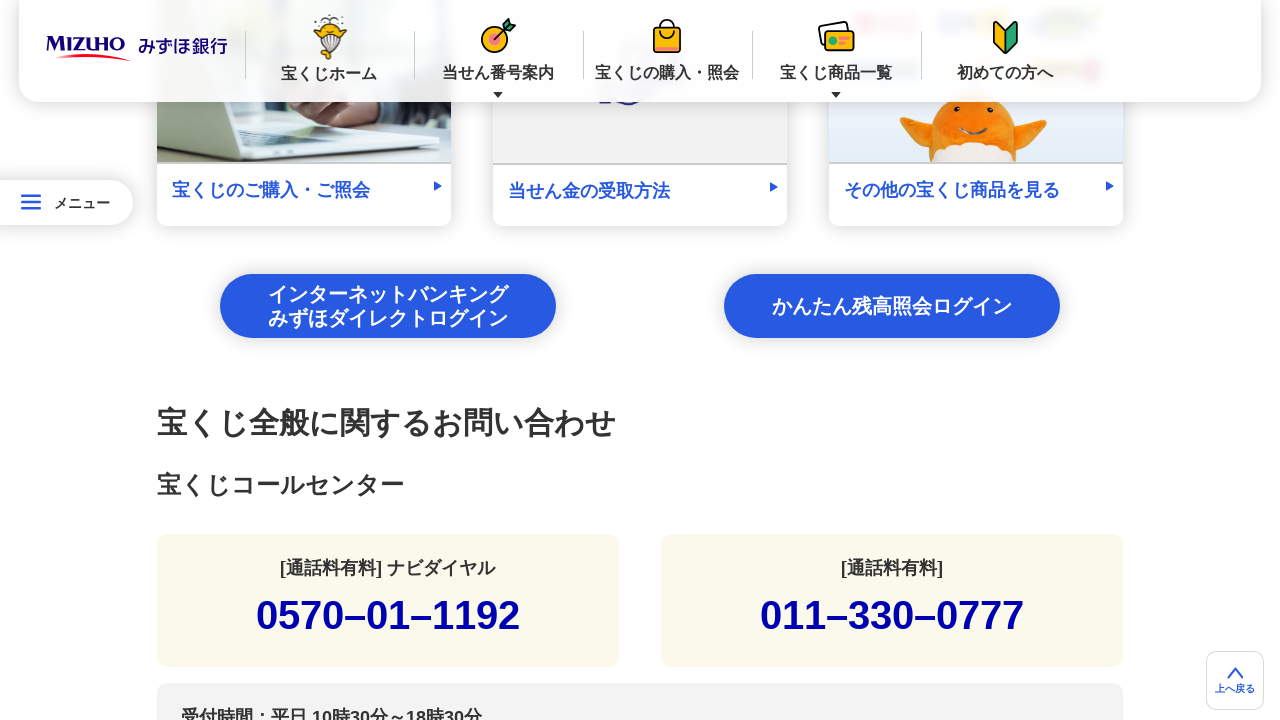